Tests the Crossbit math game on MathUp by navigating to the championship mode, clicking the Start button, and verifying that the game loads with level information displayed.

Starting URL: https://mathup.com/games/crossbit?mode=championship

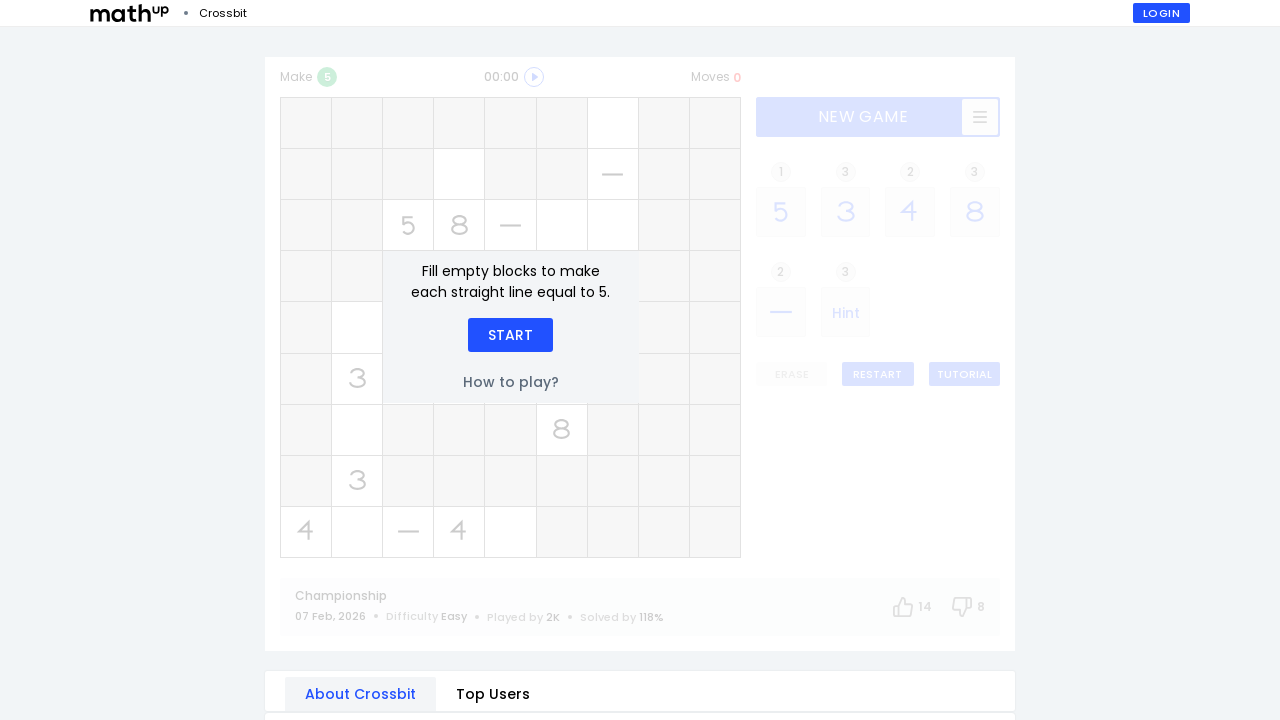

Start button loaded and ready (game execution 1)
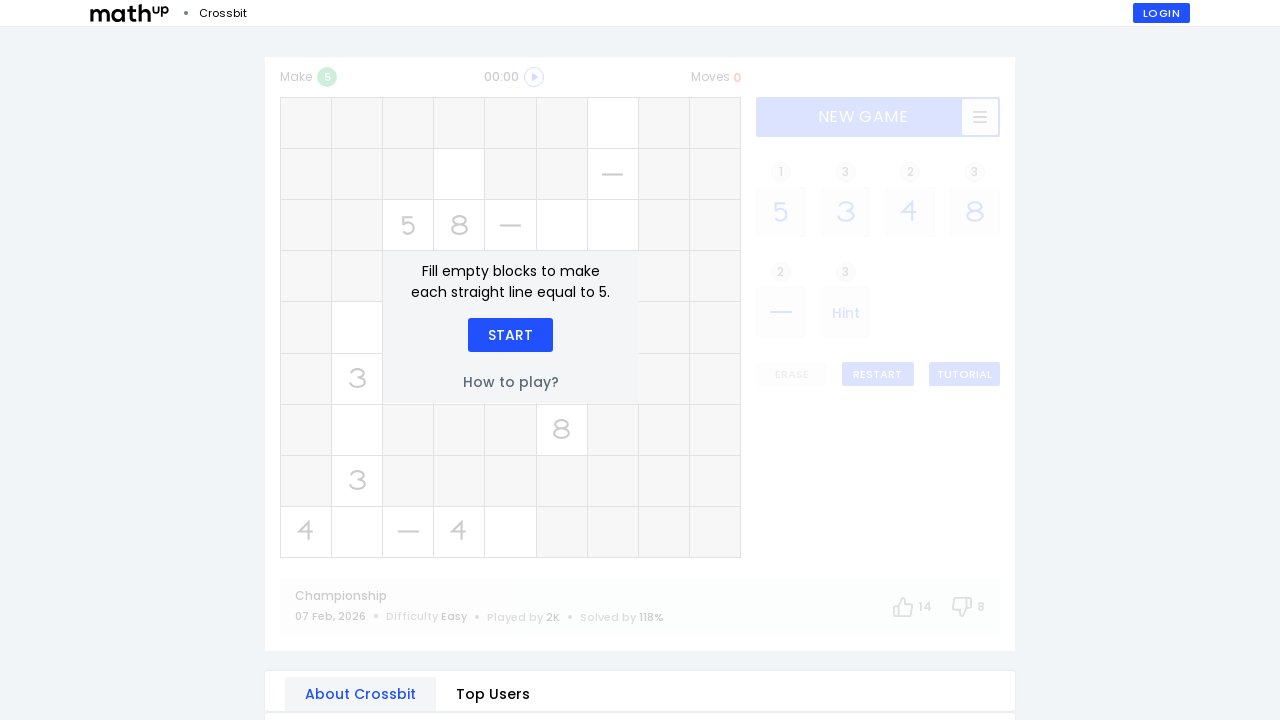

Clicked Start button to begin game (game execution 1) at (510, 335) on xpath=//div[text()='Start']
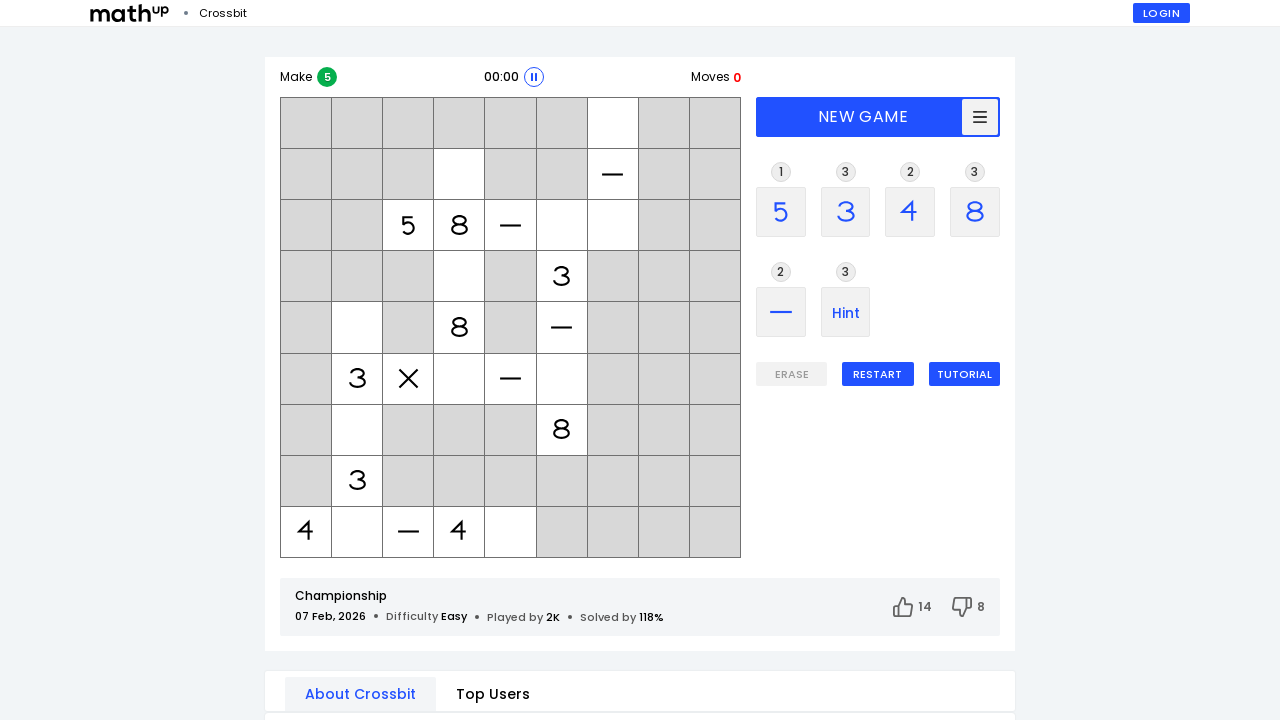

Game loaded with level information displayed (game execution 1)
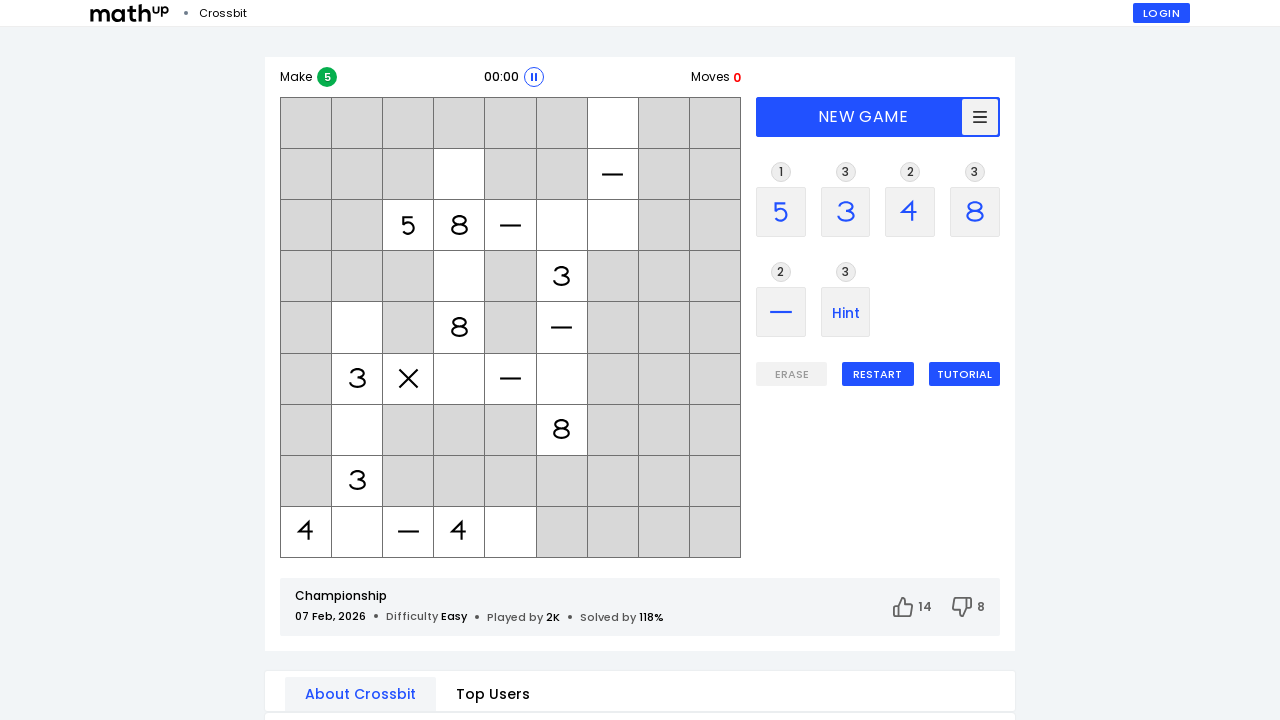

Navigated to Crossbit championship mode (game execution 2)
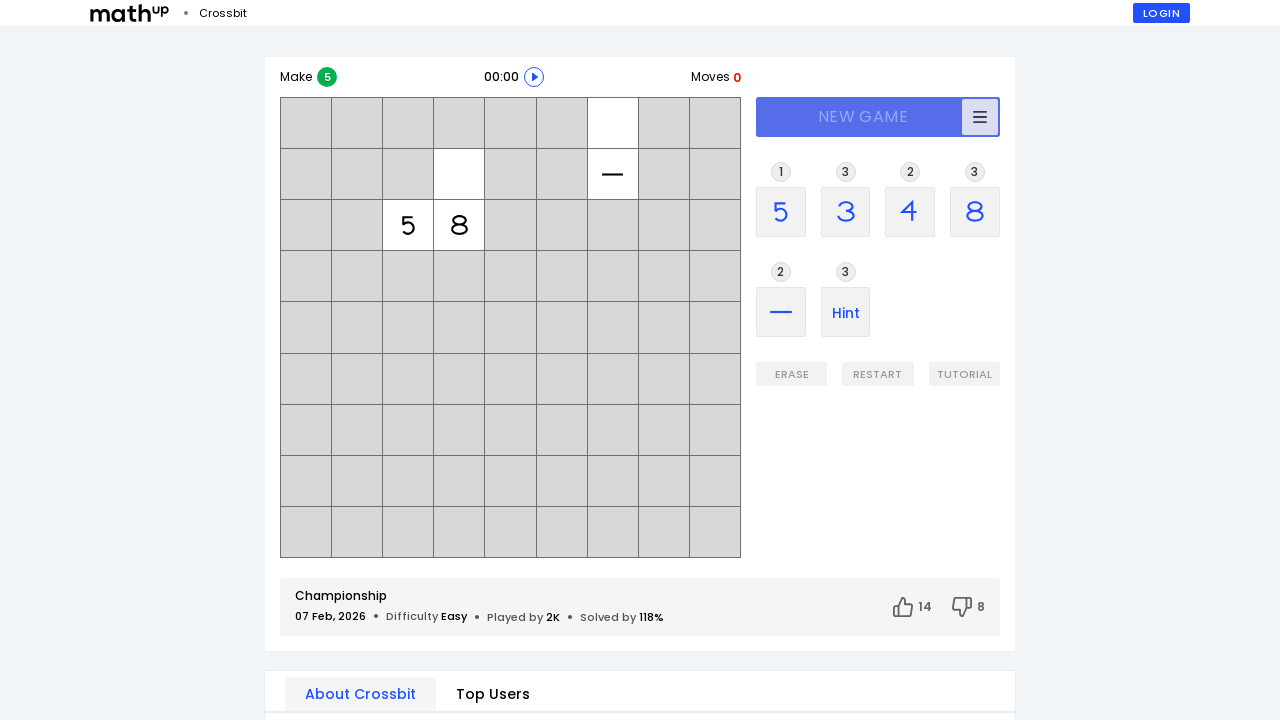

Start button loaded and ready (game execution 2)
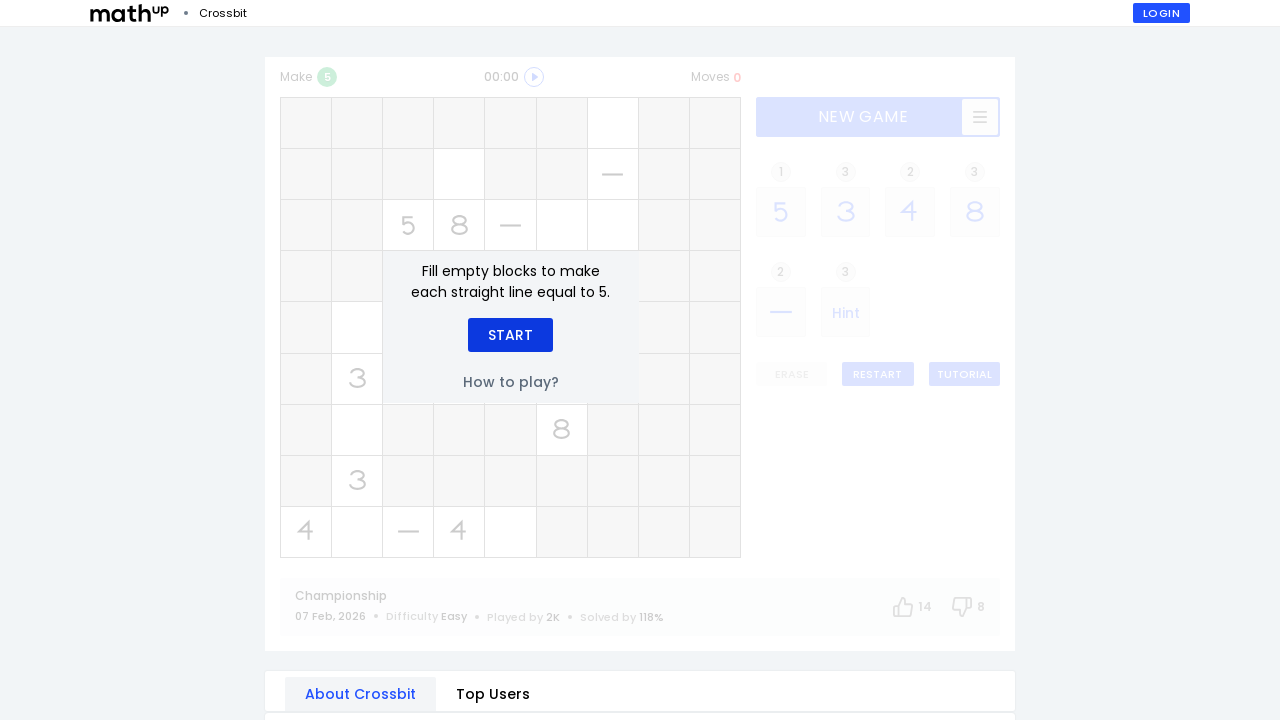

Clicked Start button to begin game (game execution 2) at (510, 335) on xpath=//div[text()='Start']
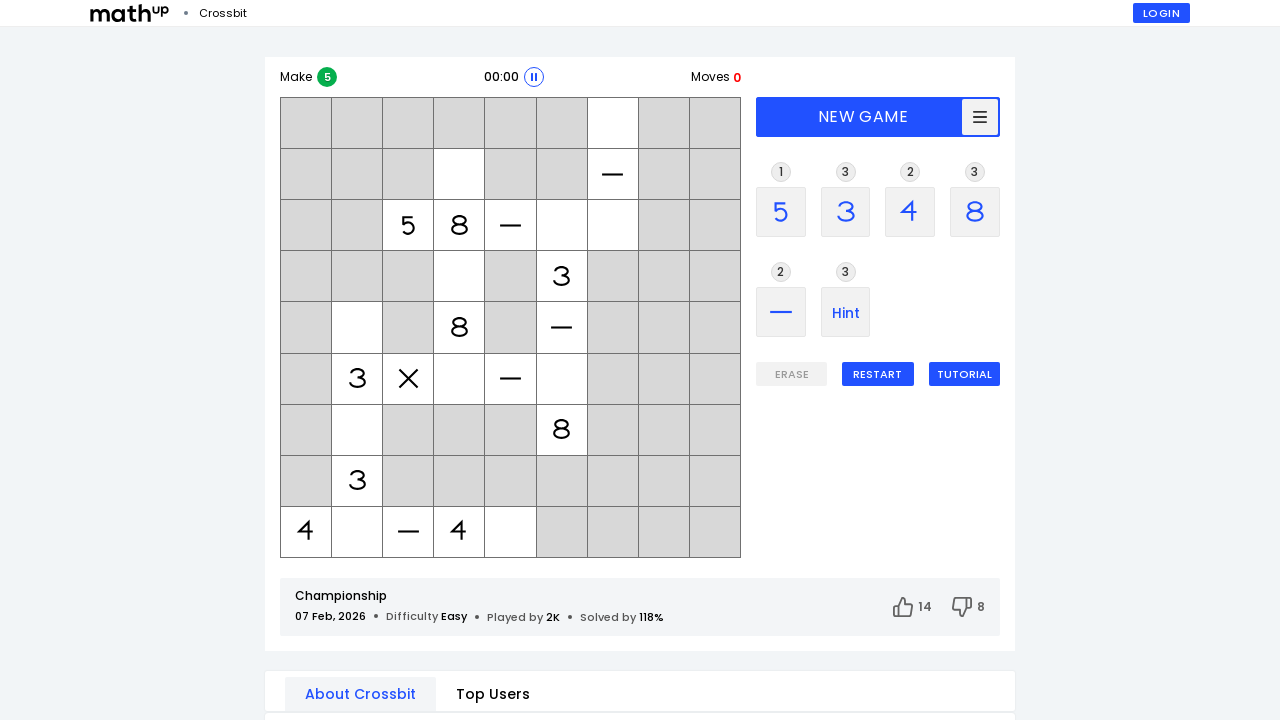

Game loaded with level information displayed (game execution 2)
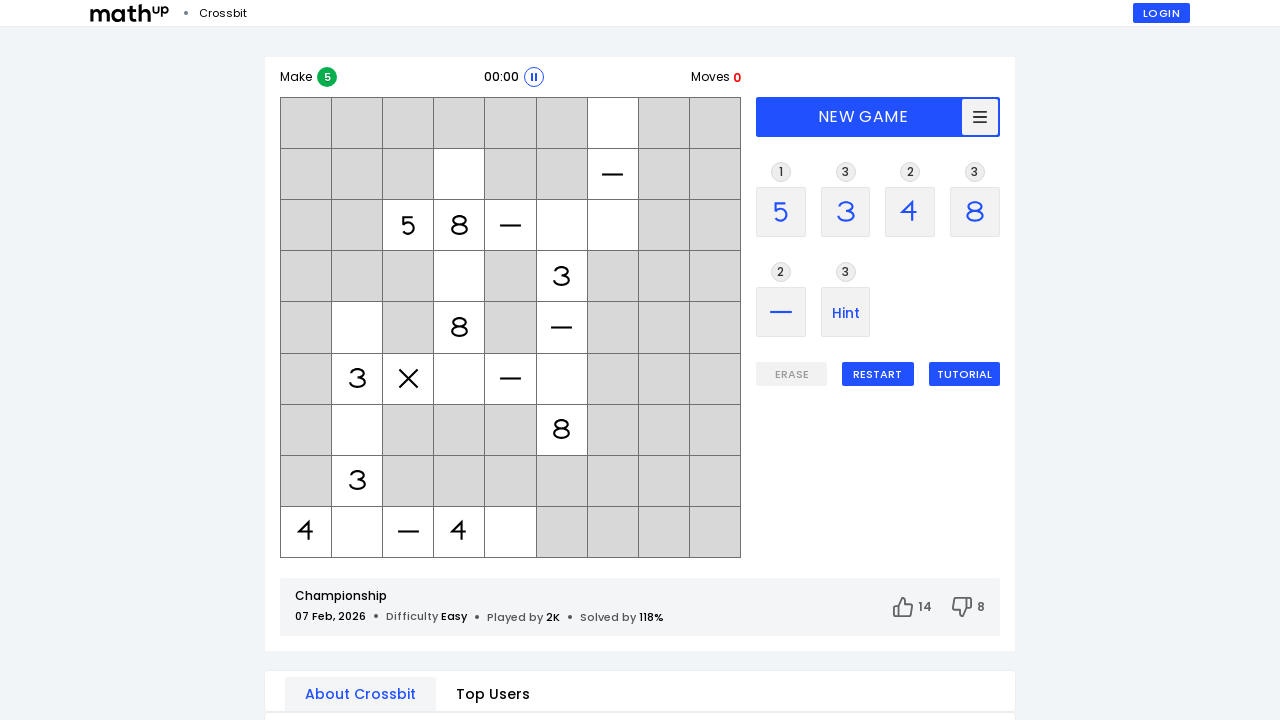

Navigated to Crossbit championship mode (game execution 3)
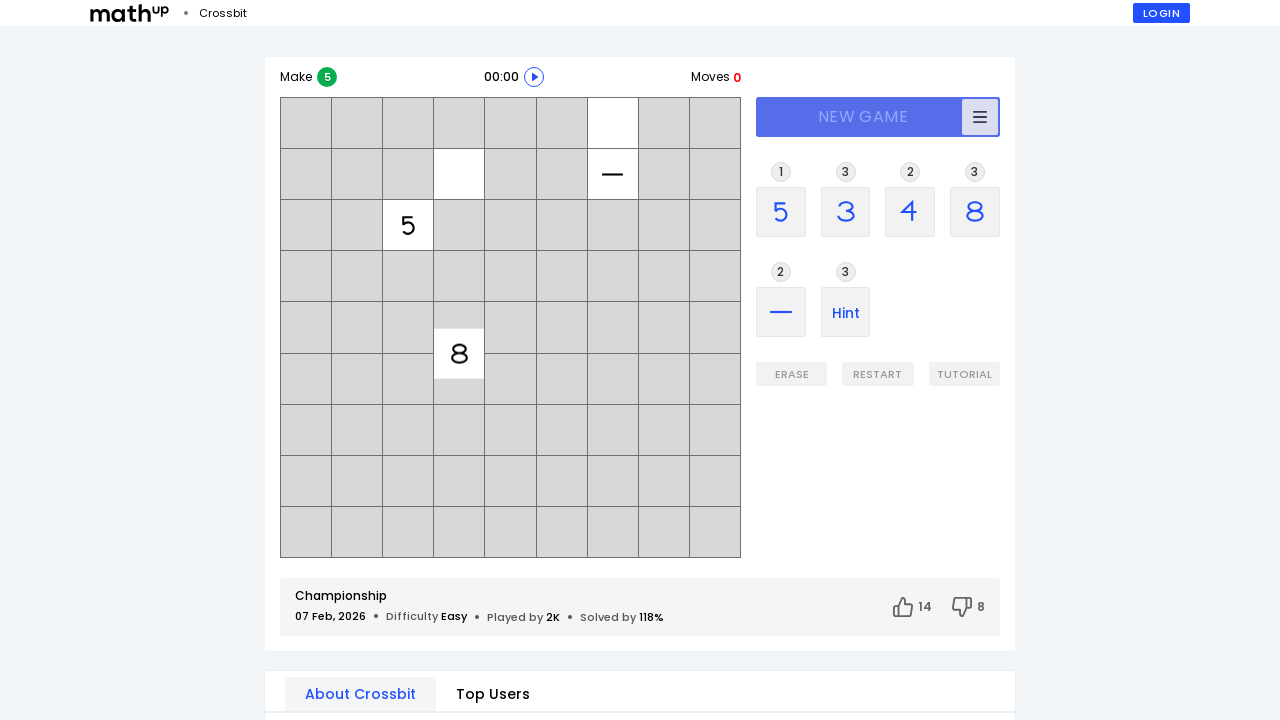

Start button loaded and ready (game execution 3)
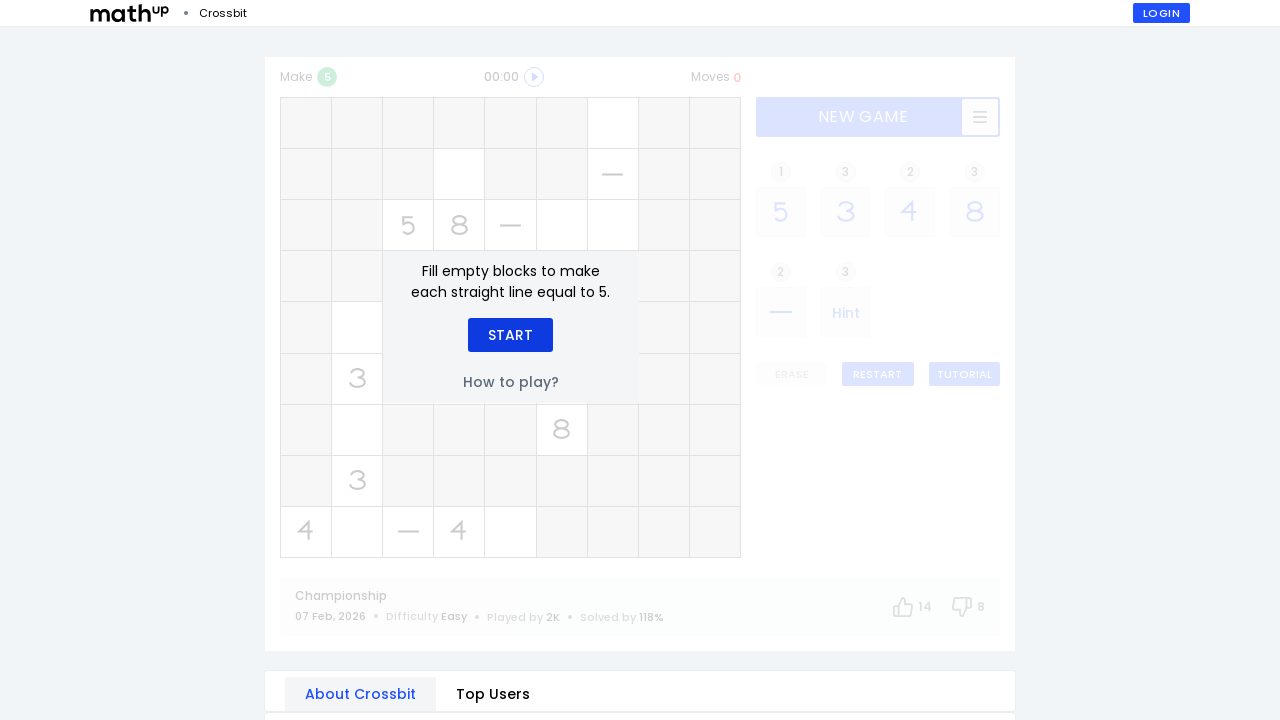

Clicked Start button to begin game (game execution 3) at (510, 335) on xpath=//div[text()='Start']
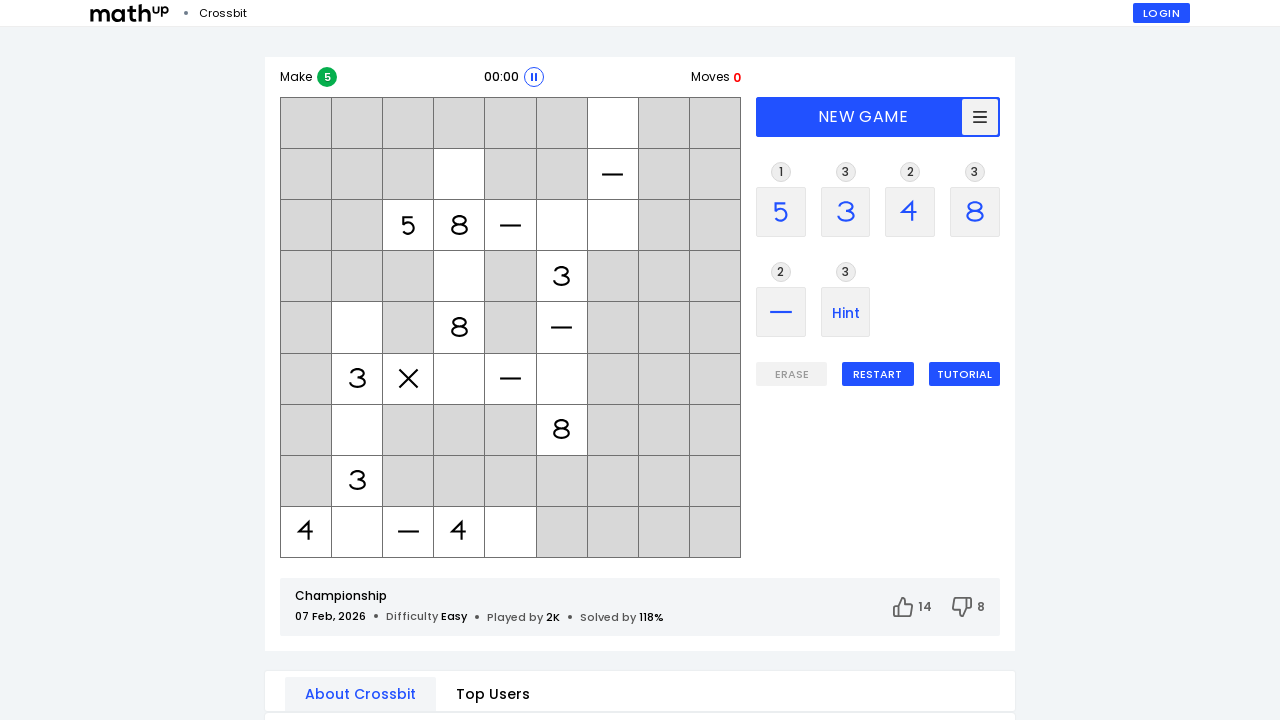

Game loaded with level information displayed (game execution 3)
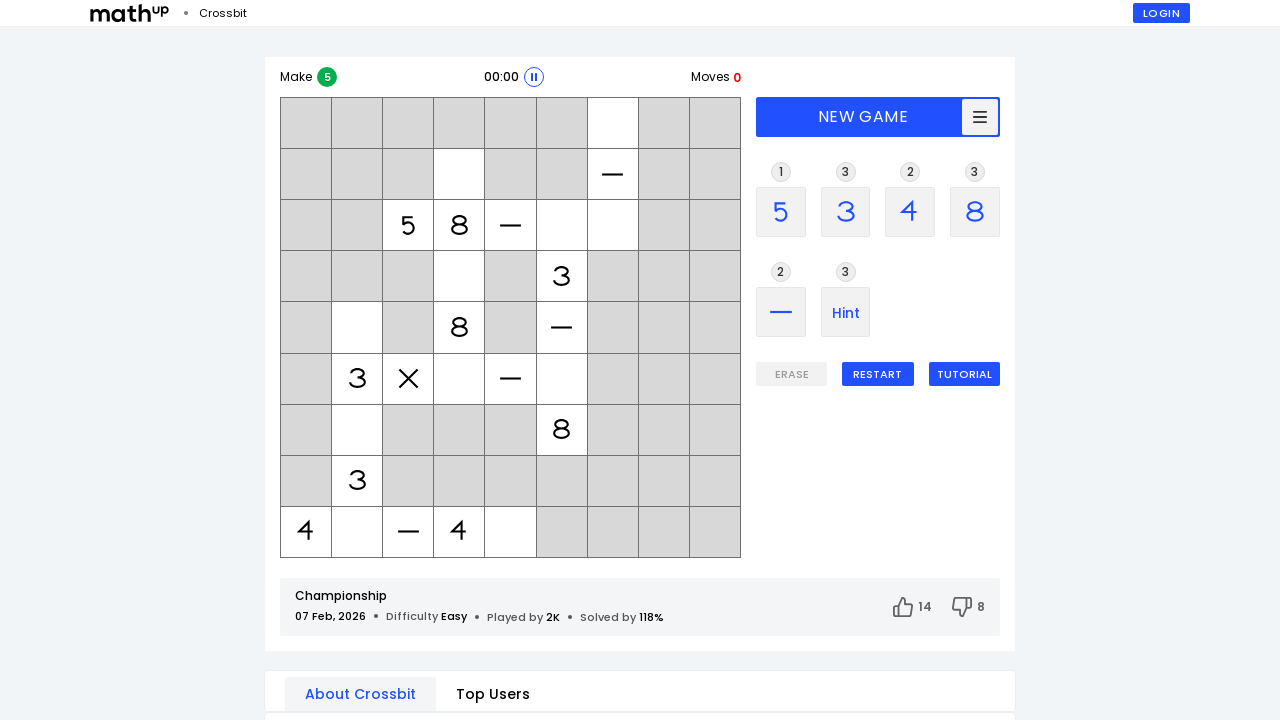

Navigated to Crossbit championship mode (game execution 4)
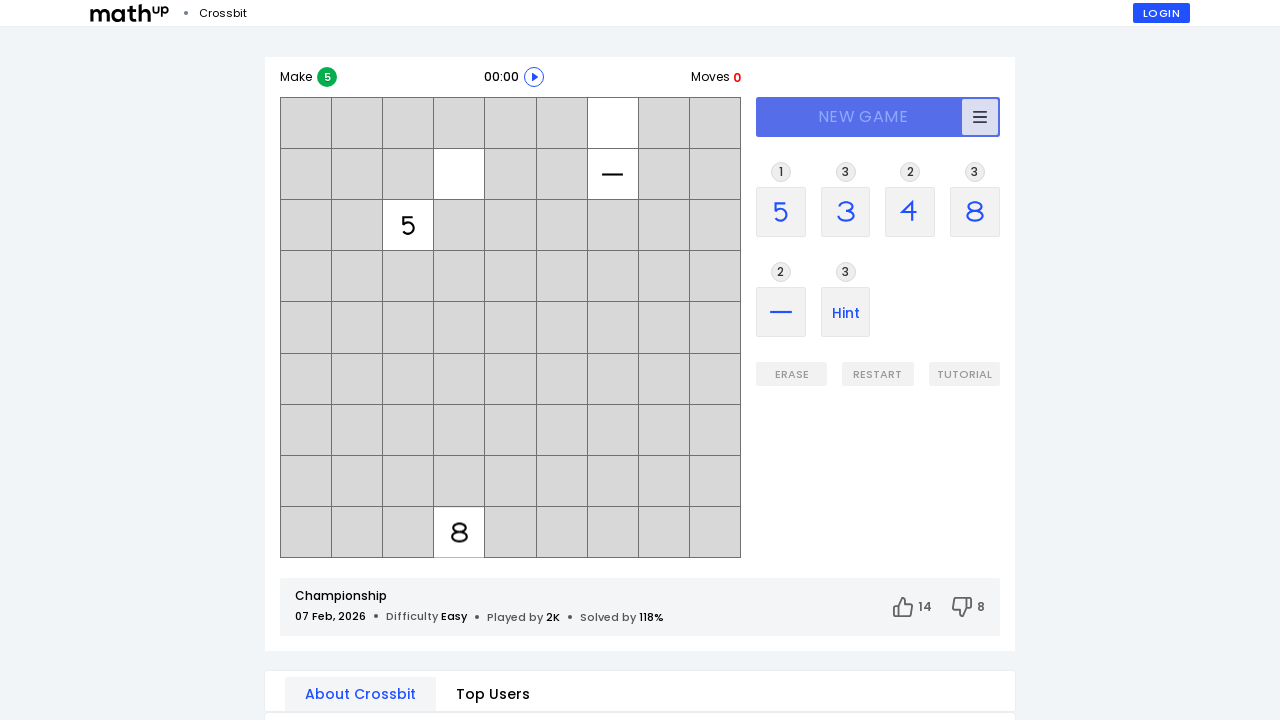

Start button loaded and ready (game execution 4)
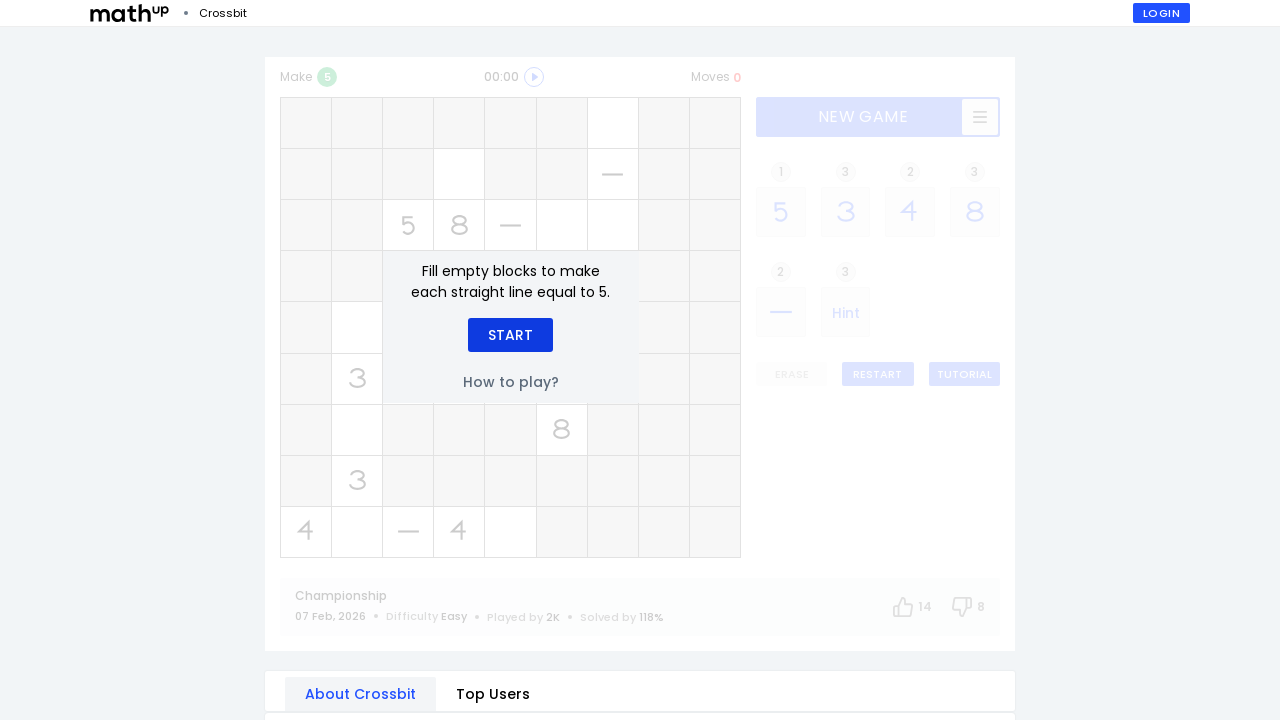

Clicked Start button to begin game (game execution 4) at (510, 335) on xpath=//div[text()='Start']
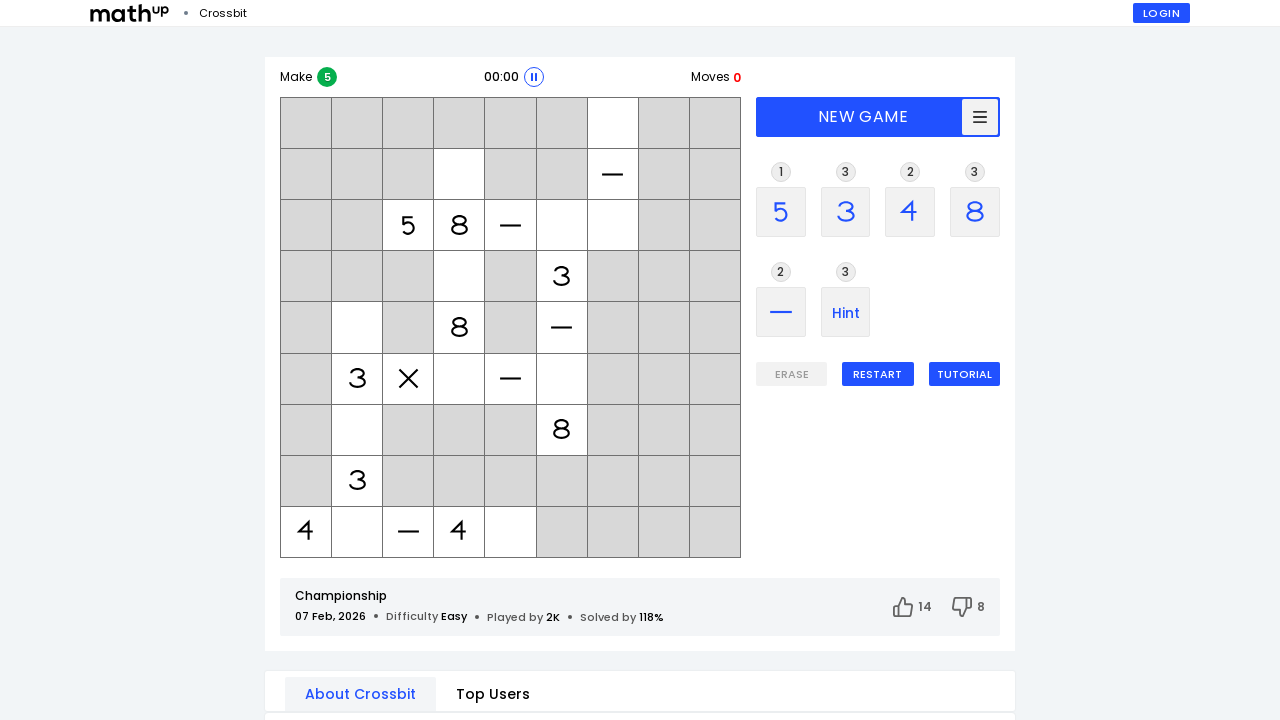

Game loaded with level information displayed (game execution 4)
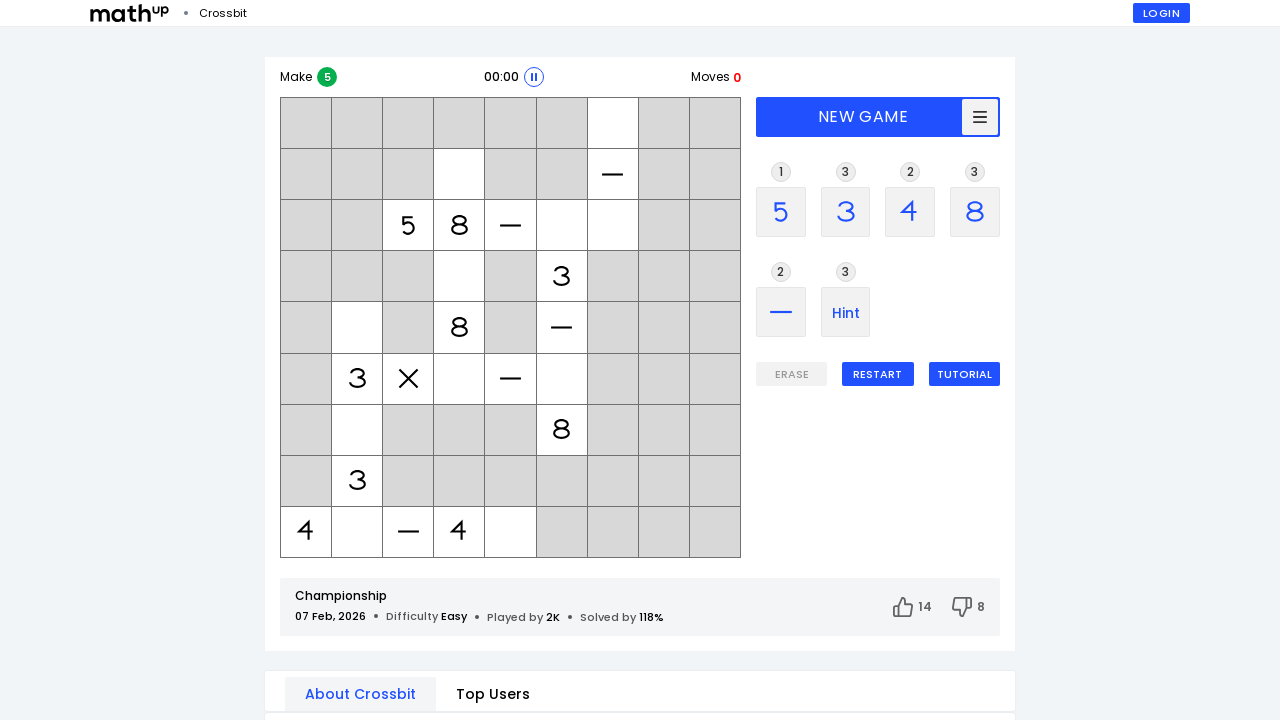

Navigated to Crossbit championship mode (game execution 5)
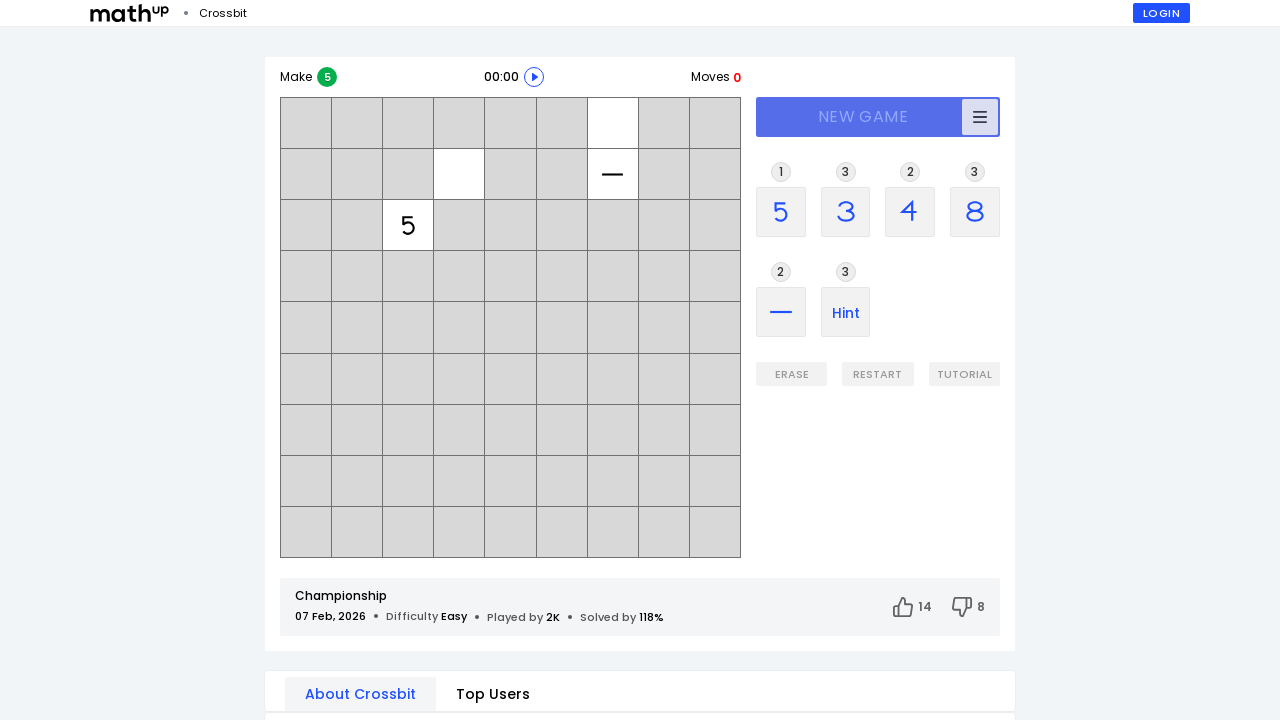

Start button loaded and ready (game execution 5)
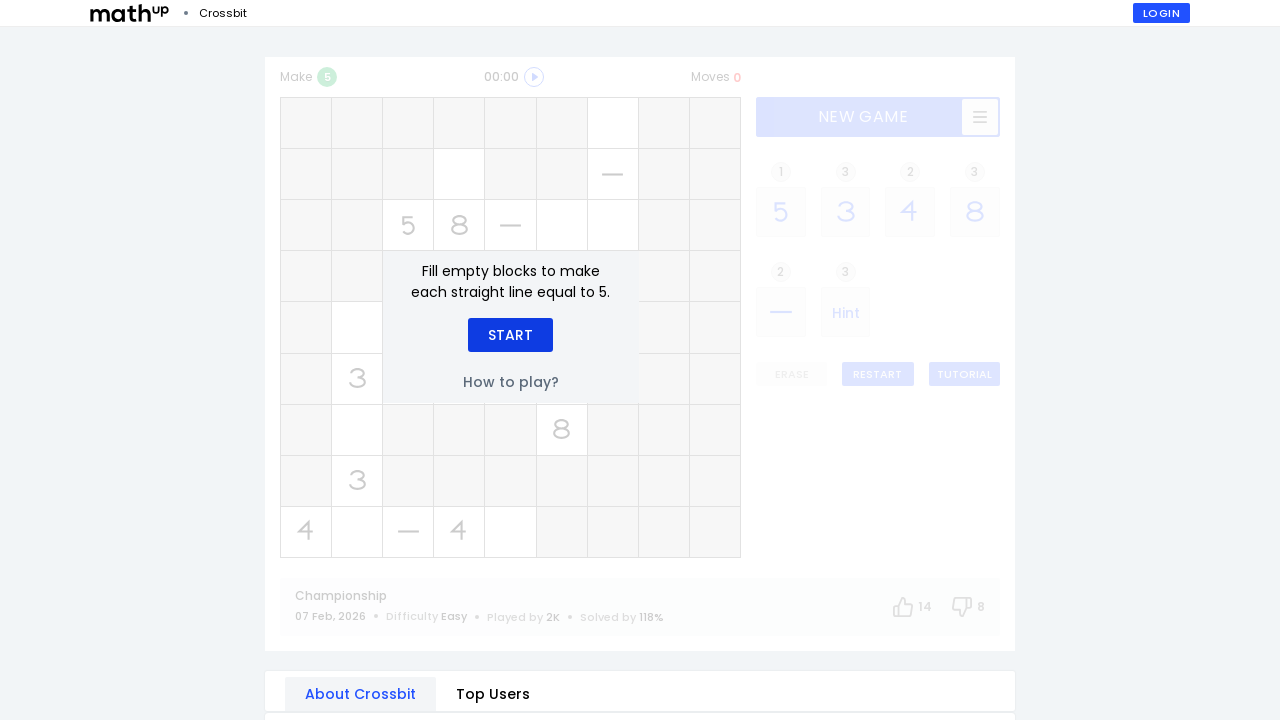

Clicked Start button to begin game (game execution 5) at (510, 335) on xpath=//div[text()='Start']
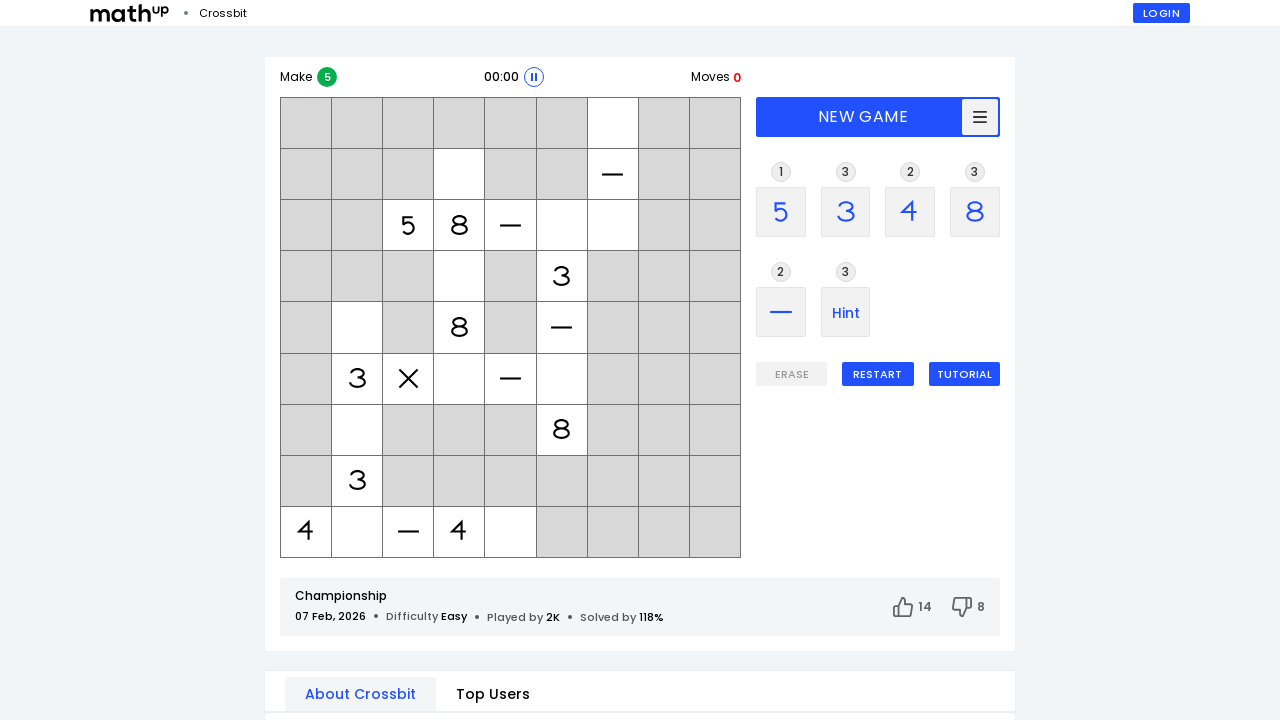

Game loaded with level information displayed (game execution 5)
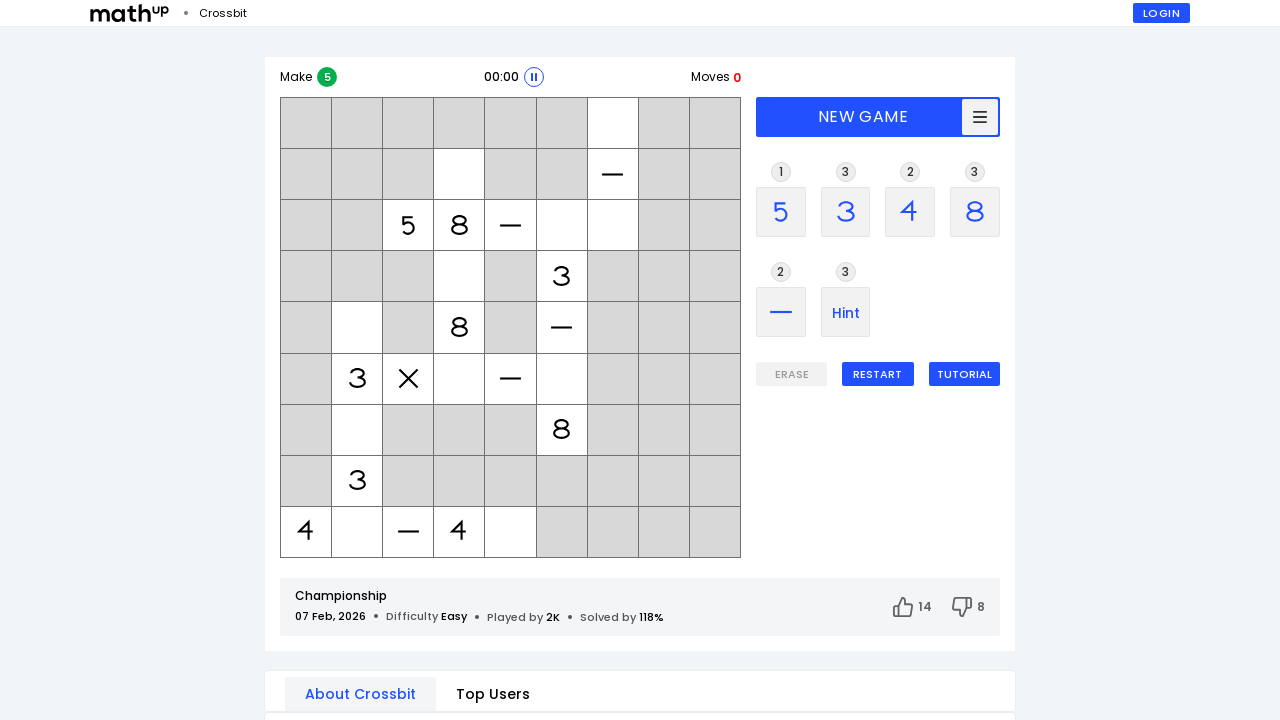

Navigated to Crossbit championship mode (game execution 6)
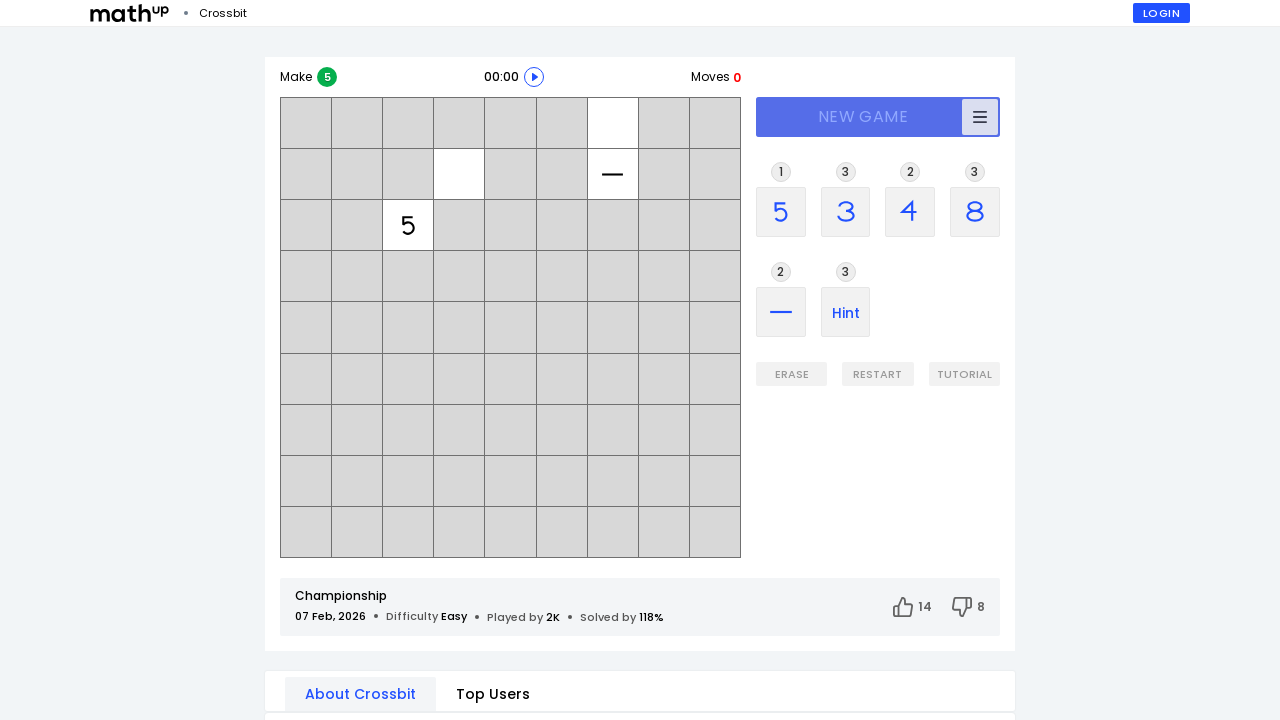

Start button loaded and ready (game execution 6)
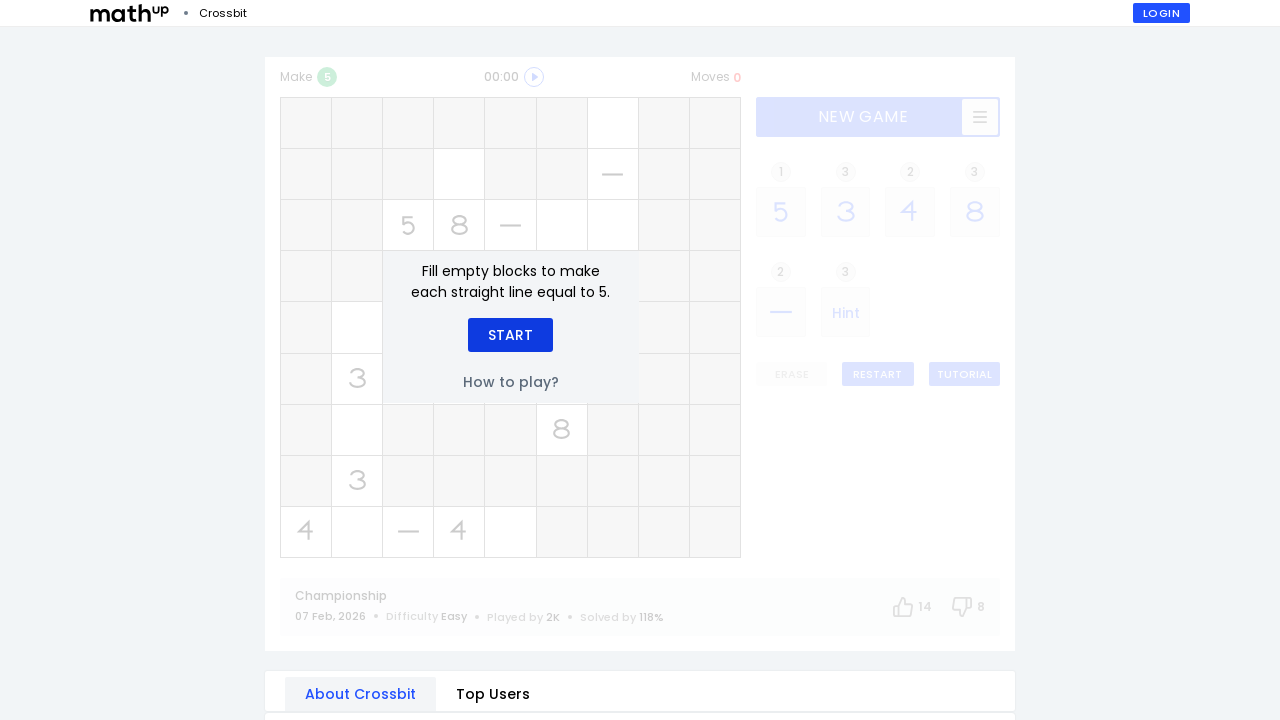

Clicked Start button to begin game (game execution 6) at (510, 335) on xpath=//div[text()='Start']
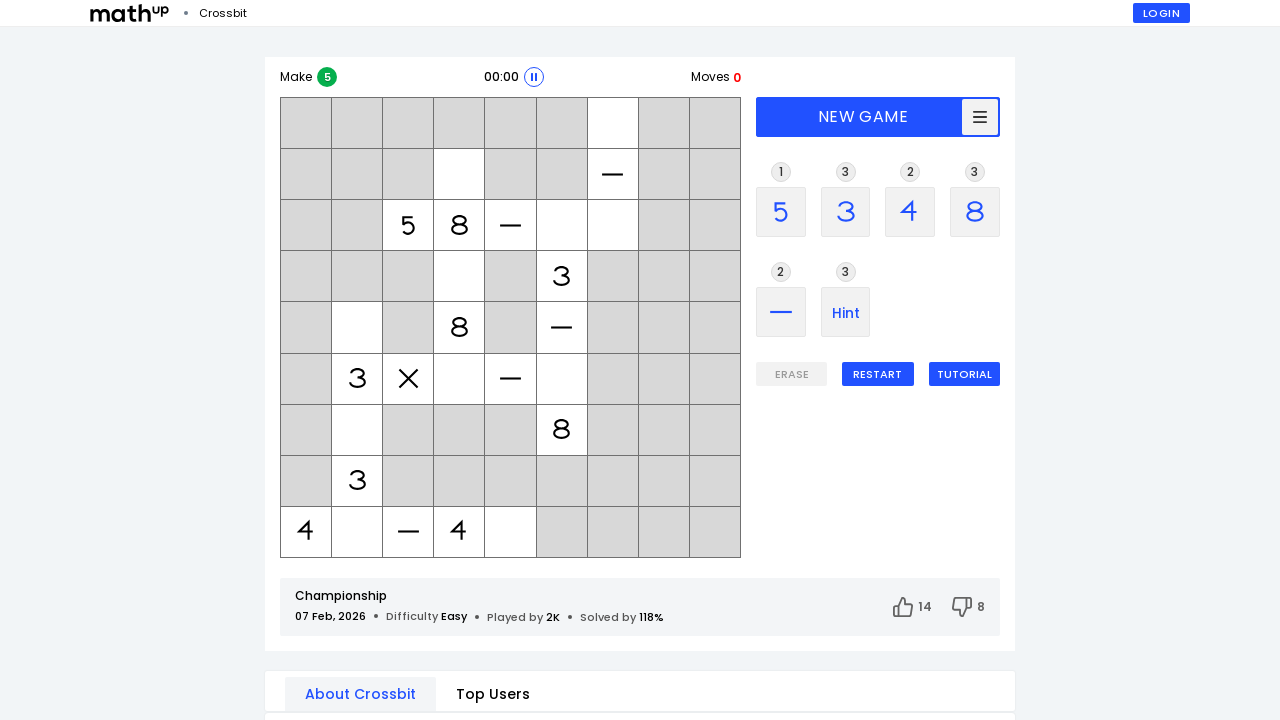

Game loaded with level information displayed (game execution 6)
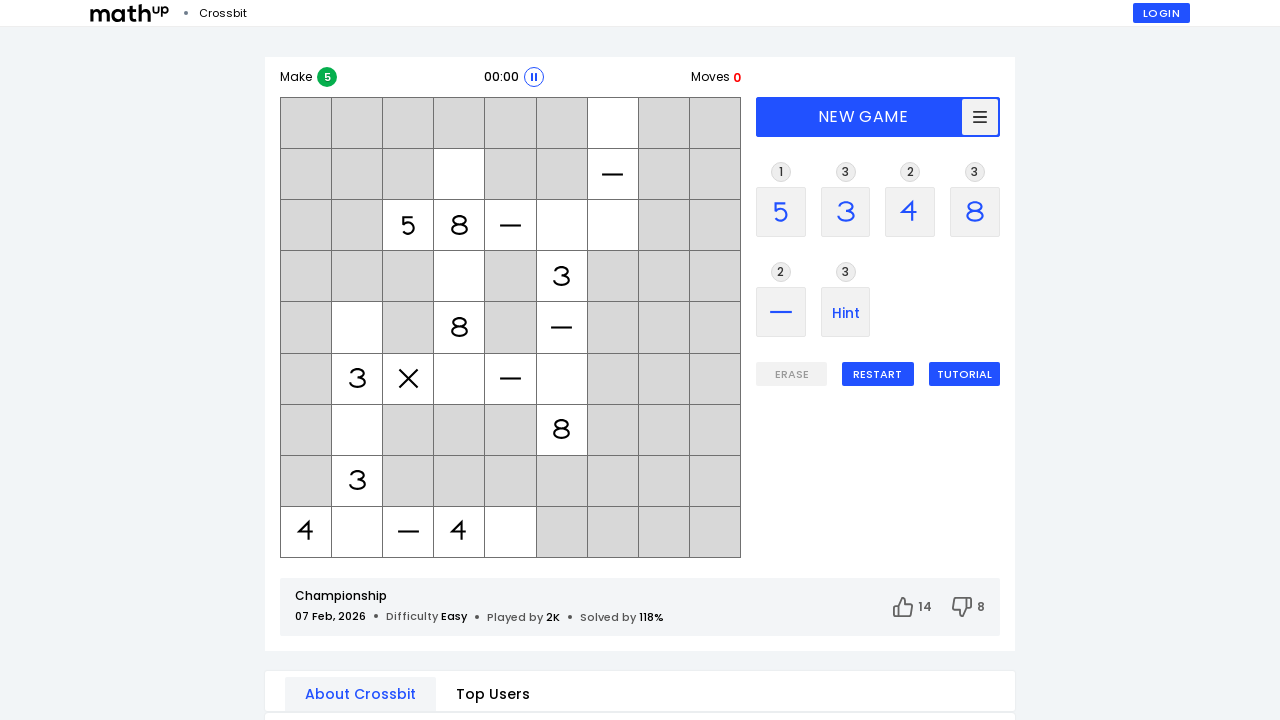

Navigated to Crossbit championship mode (game execution 7)
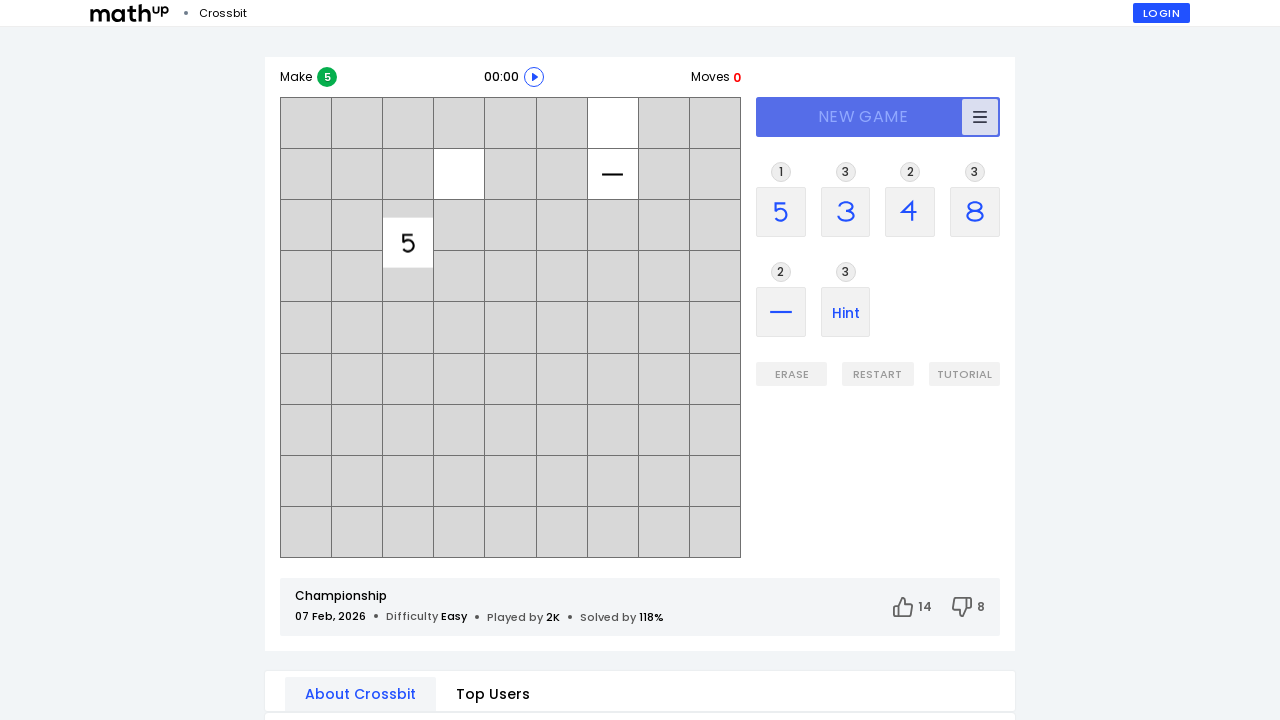

Start button loaded and ready (game execution 7)
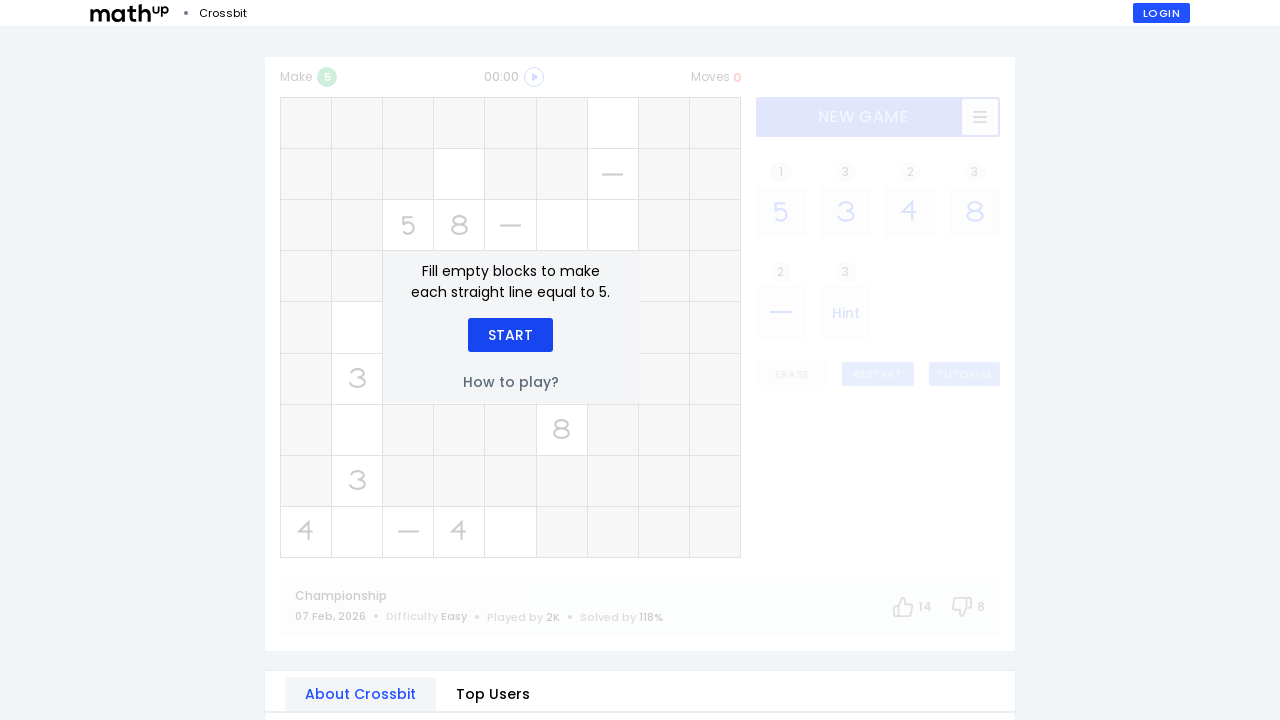

Clicked Start button to begin game (game execution 7) at (510, 335) on xpath=//div[text()='Start']
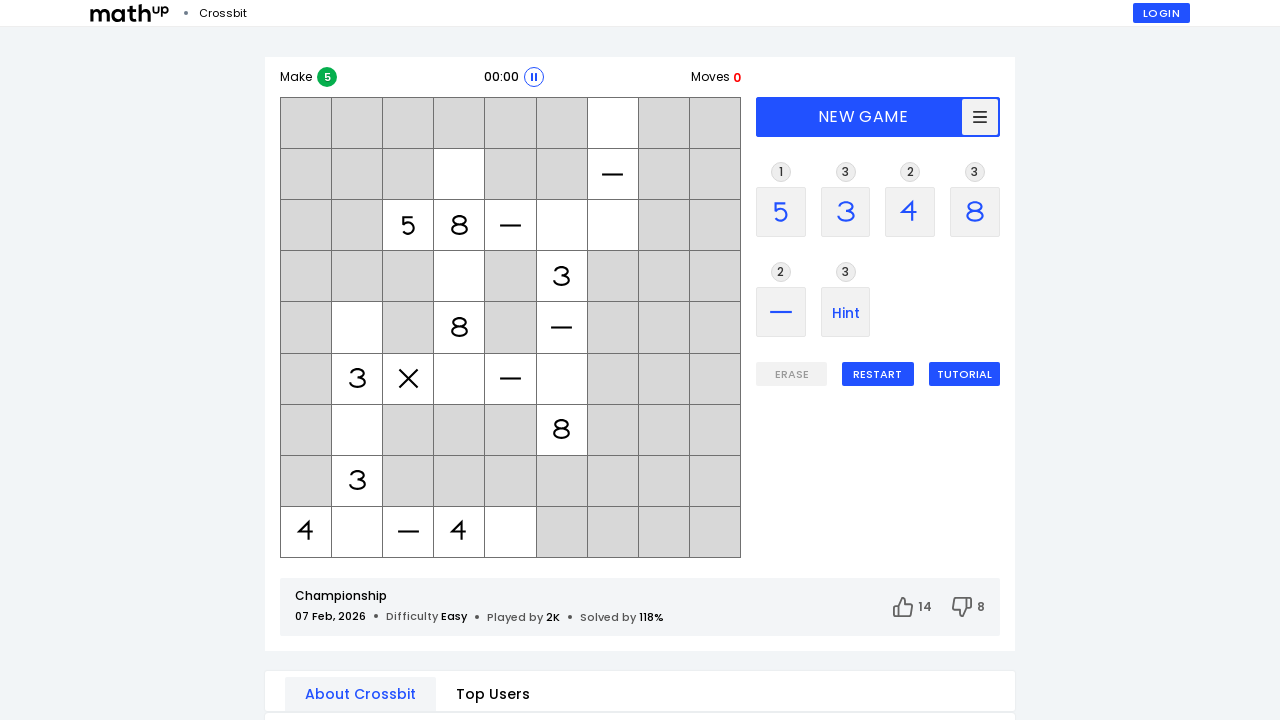

Game loaded with level information displayed (game execution 7)
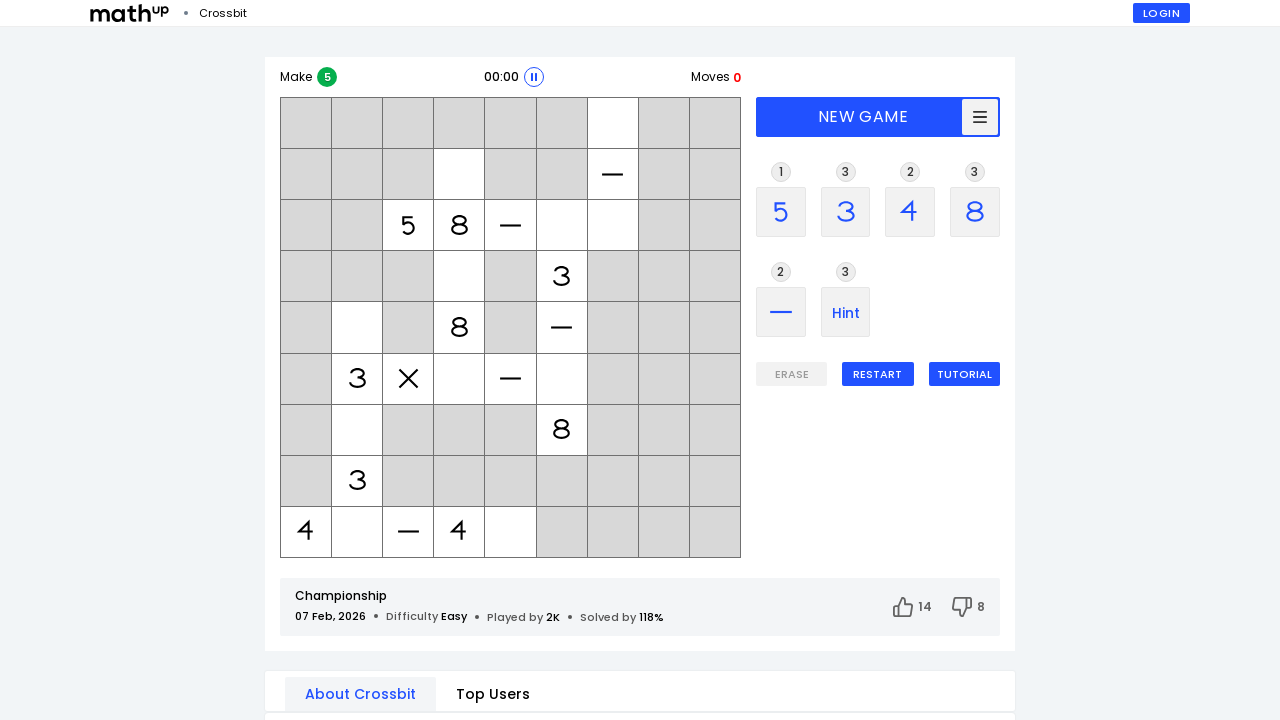

Navigated to Crossbit championship mode (game execution 8)
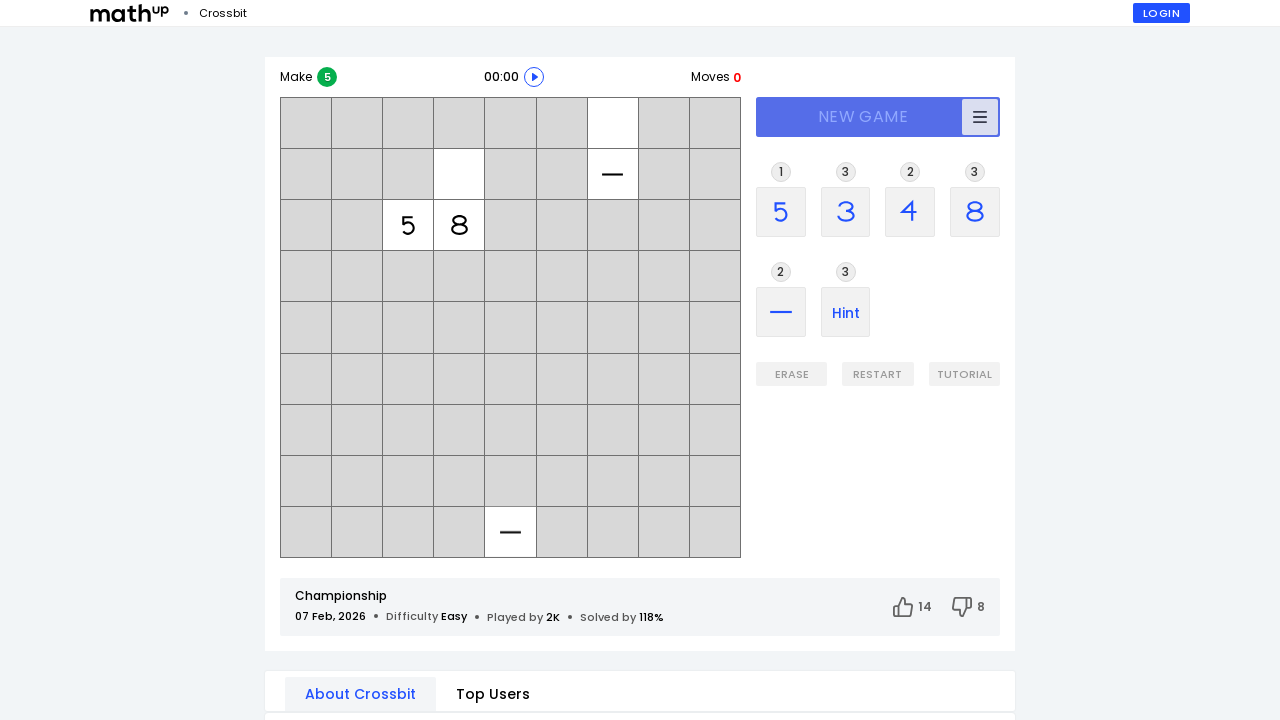

Start button loaded and ready (game execution 8)
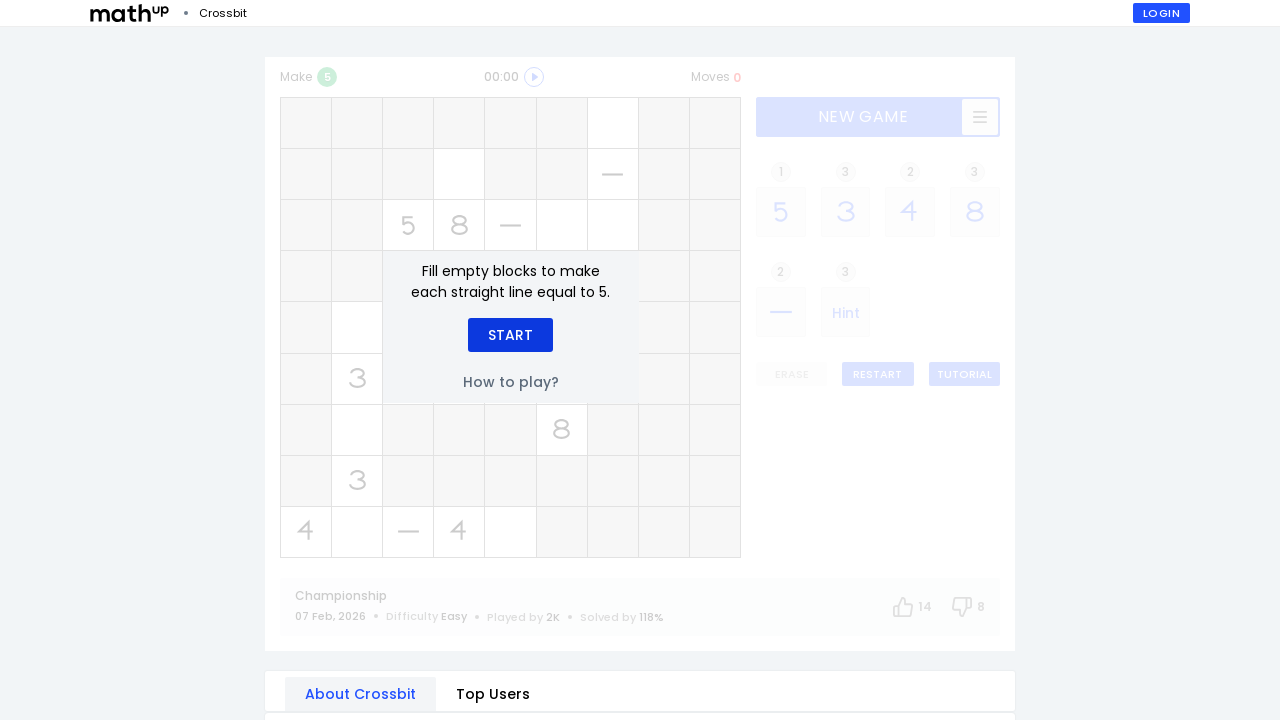

Clicked Start button to begin game (game execution 8) at (510, 335) on xpath=//div[text()='Start']
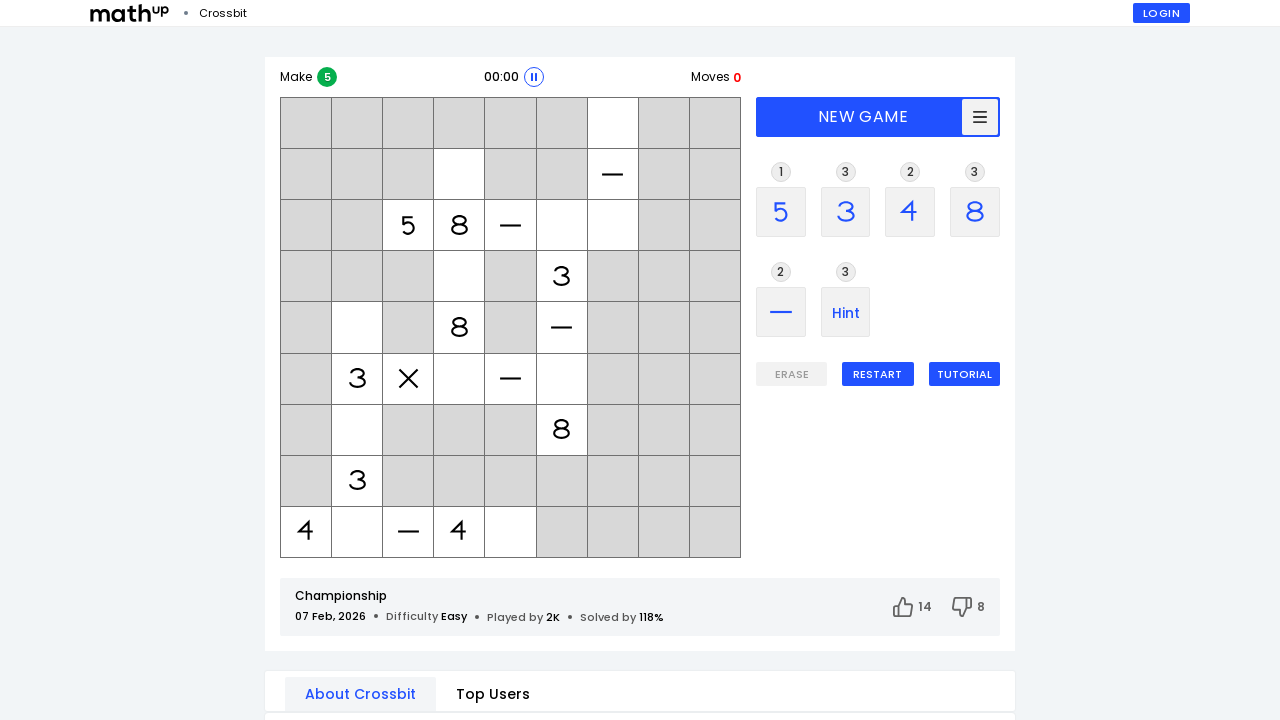

Game loaded with level information displayed (game execution 8)
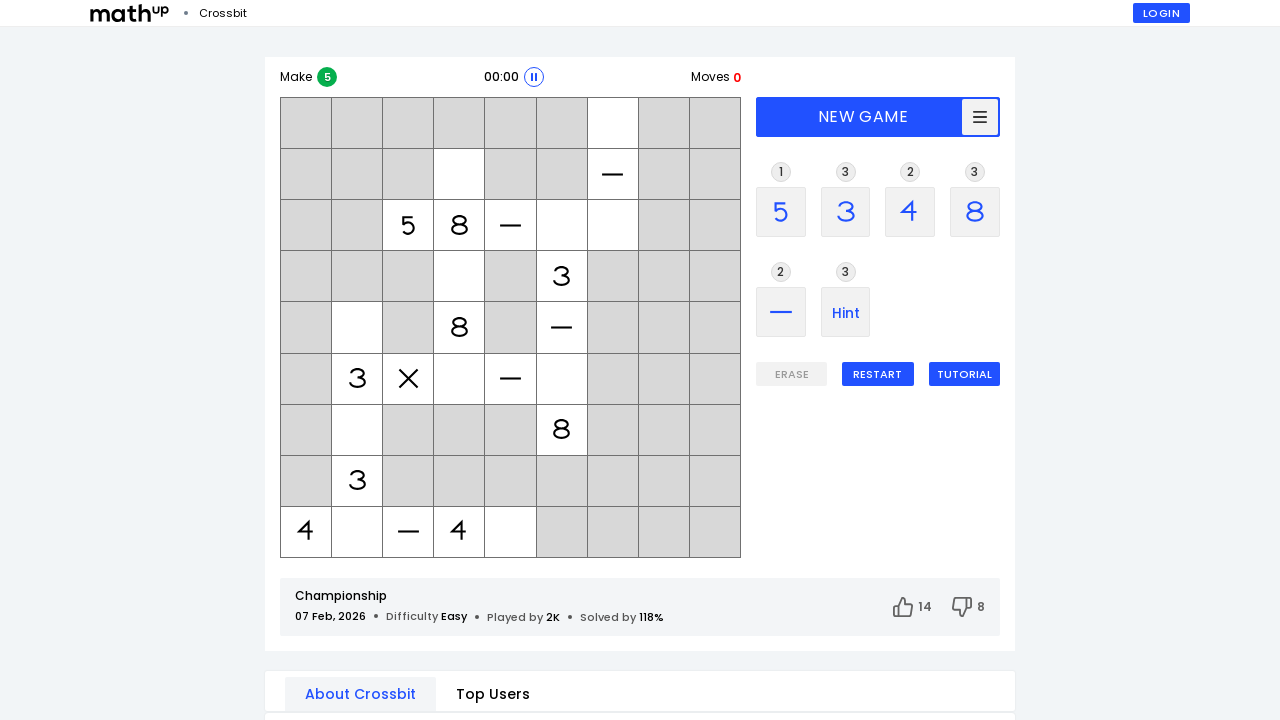

Navigated to Crossbit championship mode (game execution 9)
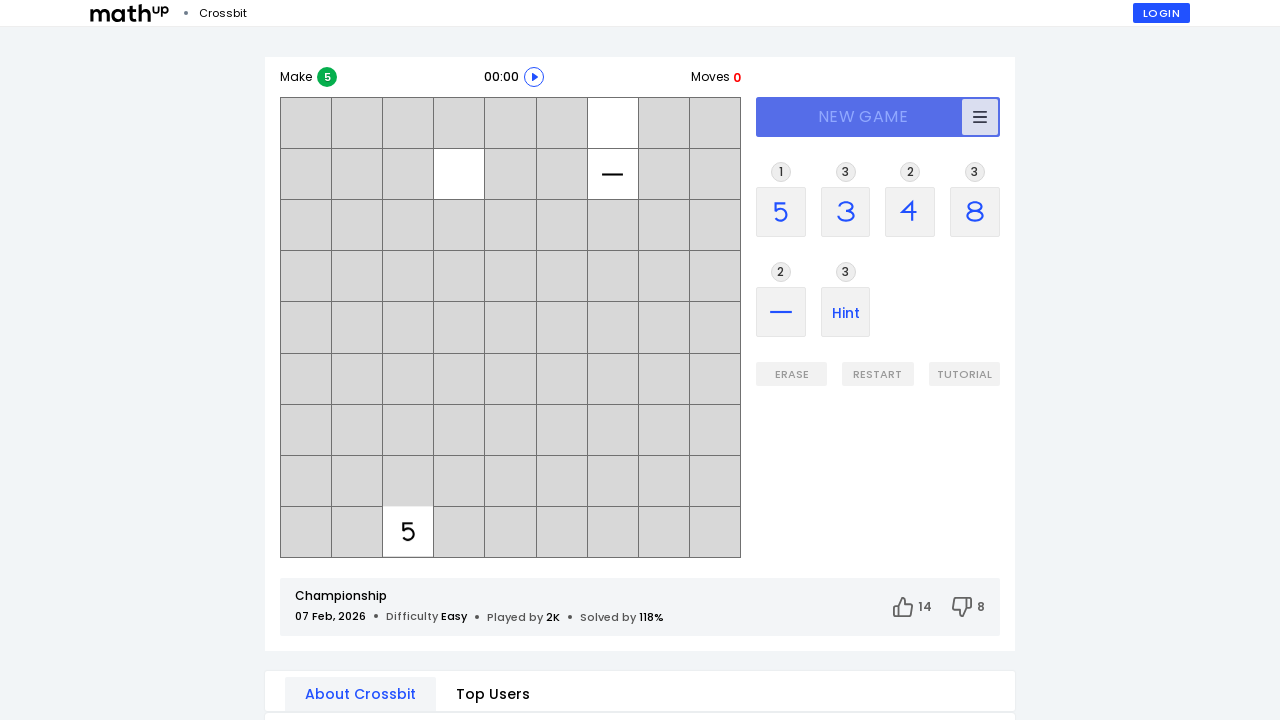

Start button loaded and ready (game execution 9)
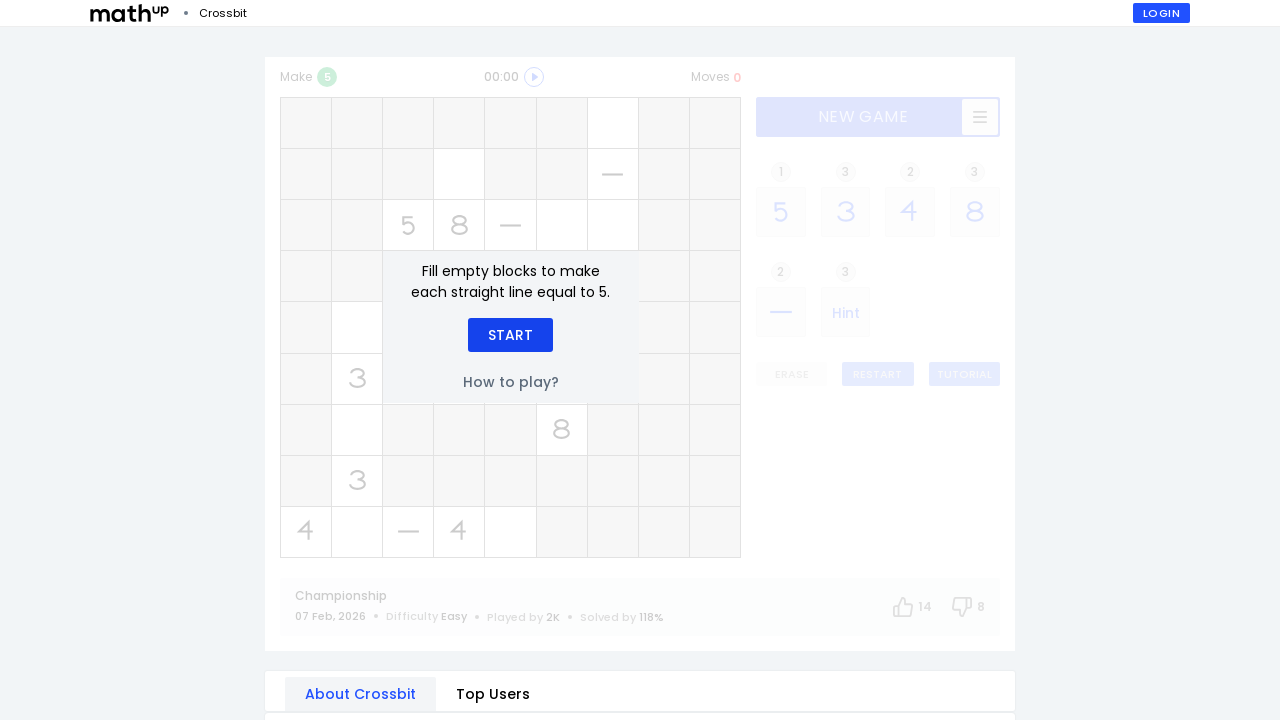

Clicked Start button to begin game (game execution 9) at (510, 335) on xpath=//div[text()='Start']
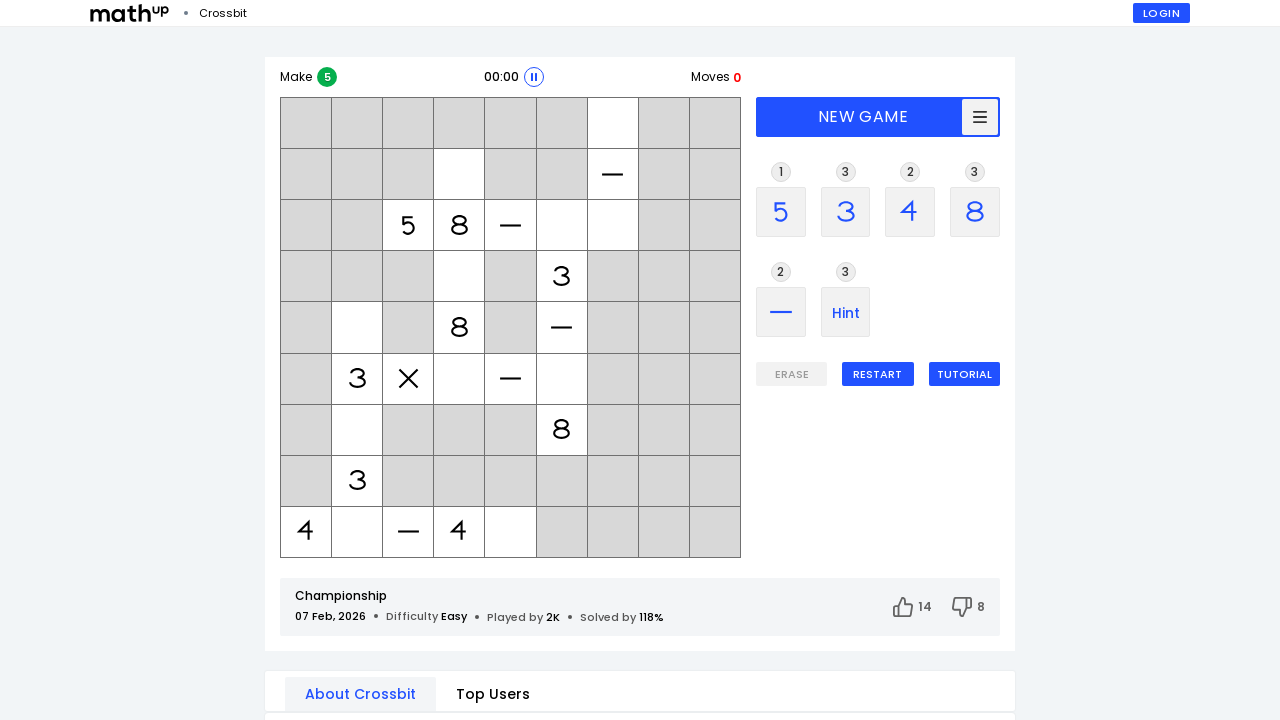

Game loaded with level information displayed (game execution 9)
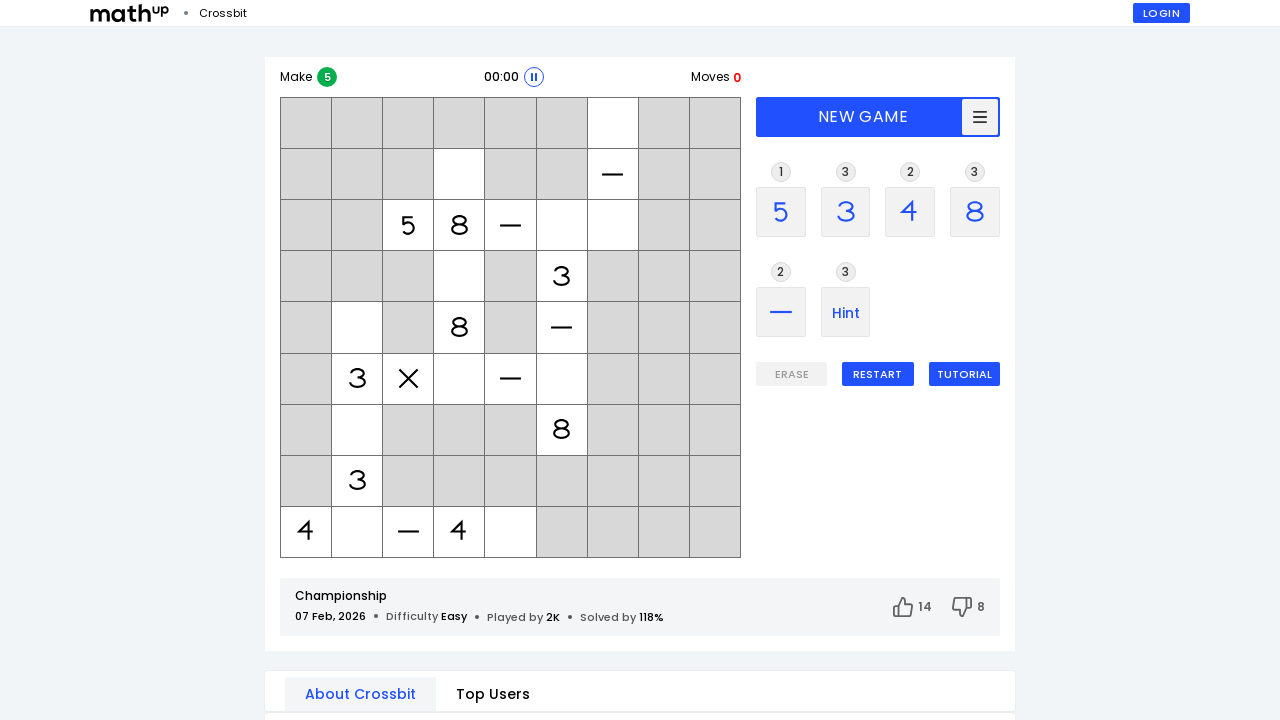

Navigated to Crossbit championship mode (game execution 10)
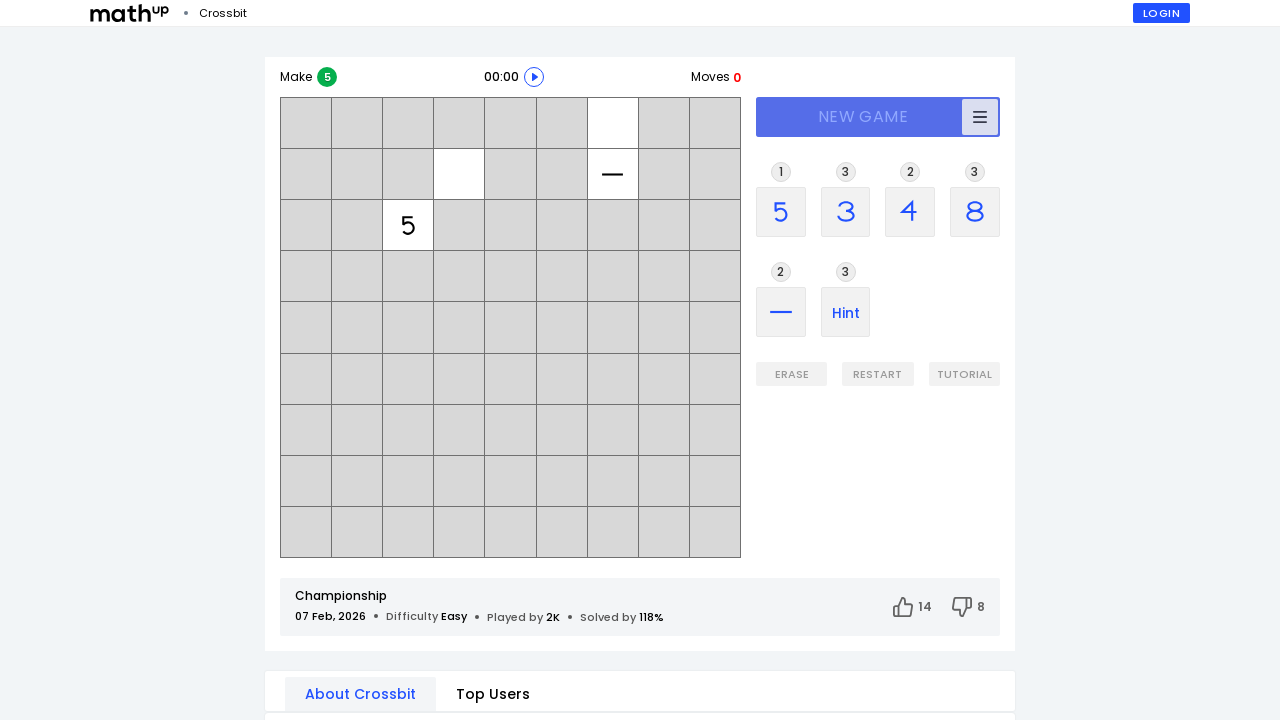

Start button loaded and ready (game execution 10)
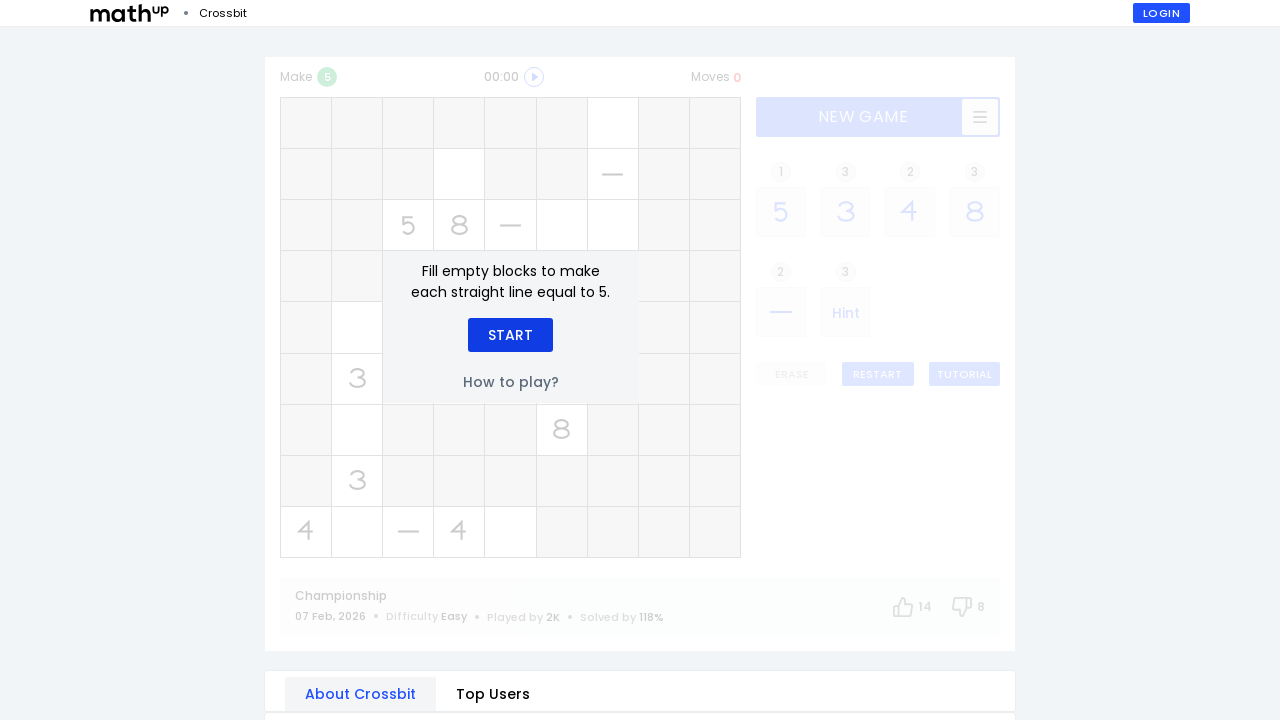

Clicked Start button to begin game (game execution 10) at (510, 335) on xpath=//div[text()='Start']
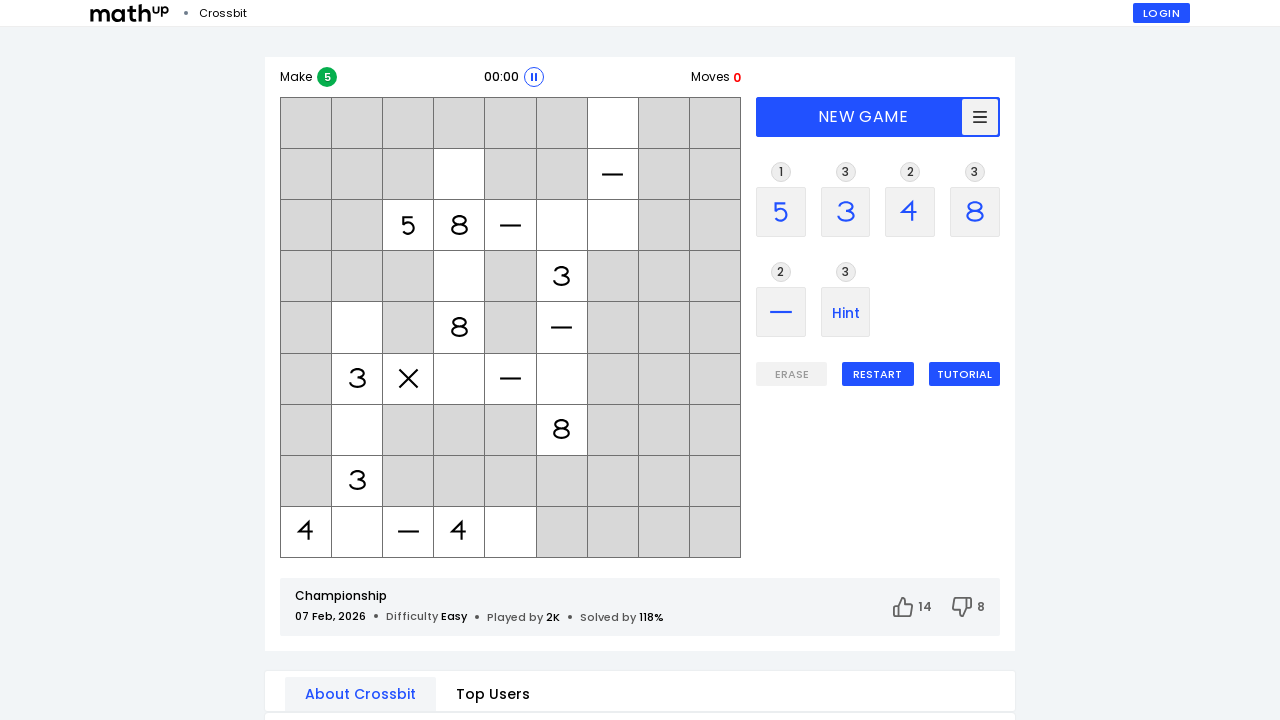

Game loaded with level information displayed (game execution 10)
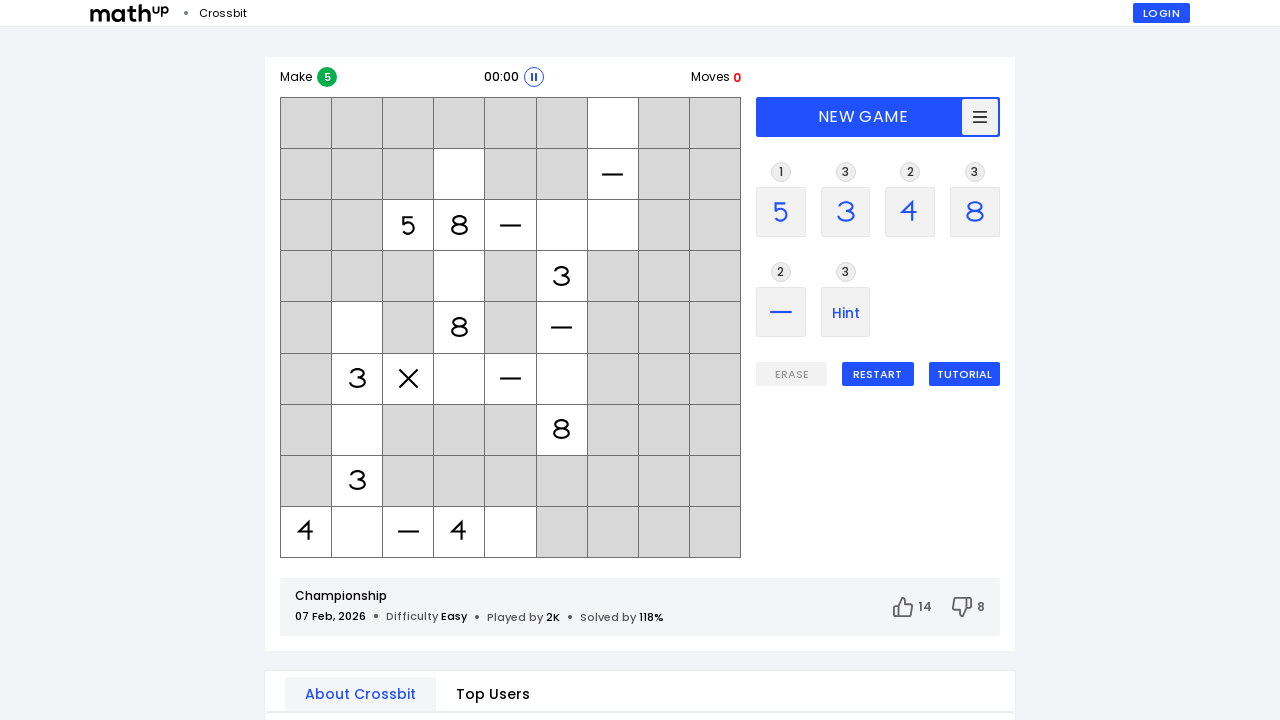

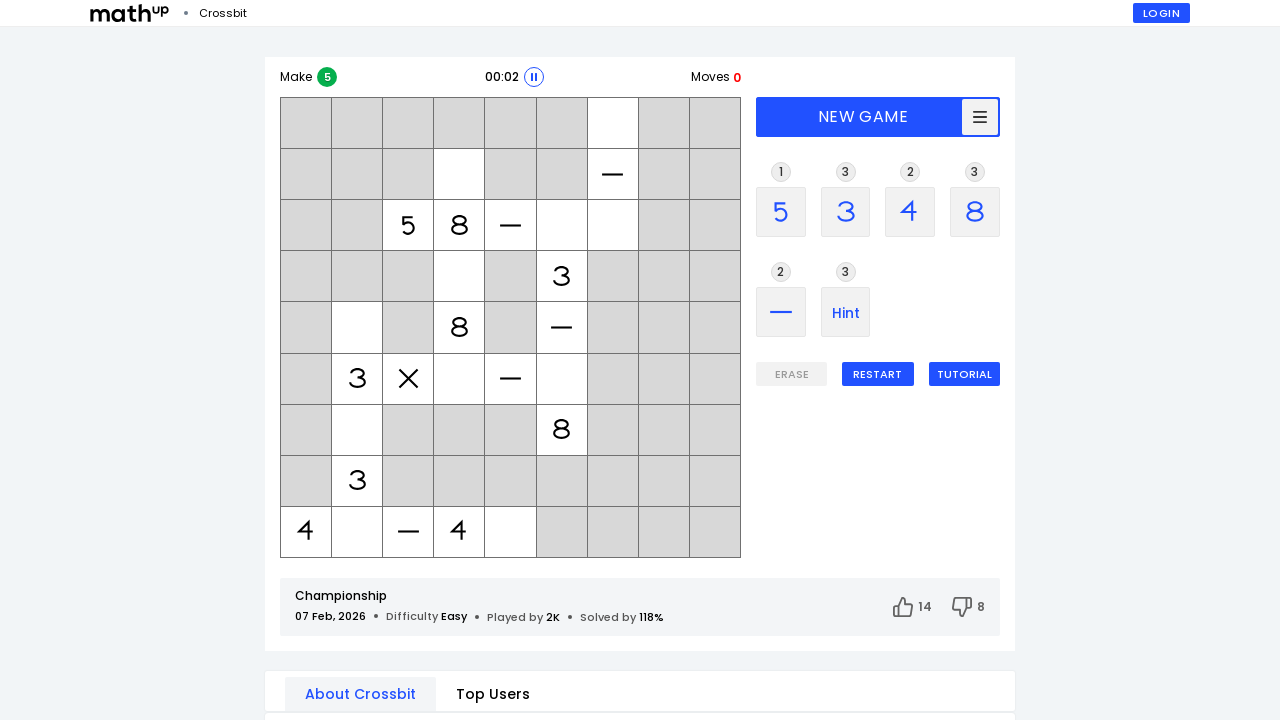